Tests a quiz application by entering a name, clicking through all quiz answers, submitting the quiz, then modifying the name and submitting again.

Starting URL: https://draffelberg.github.io/QuizMaster/

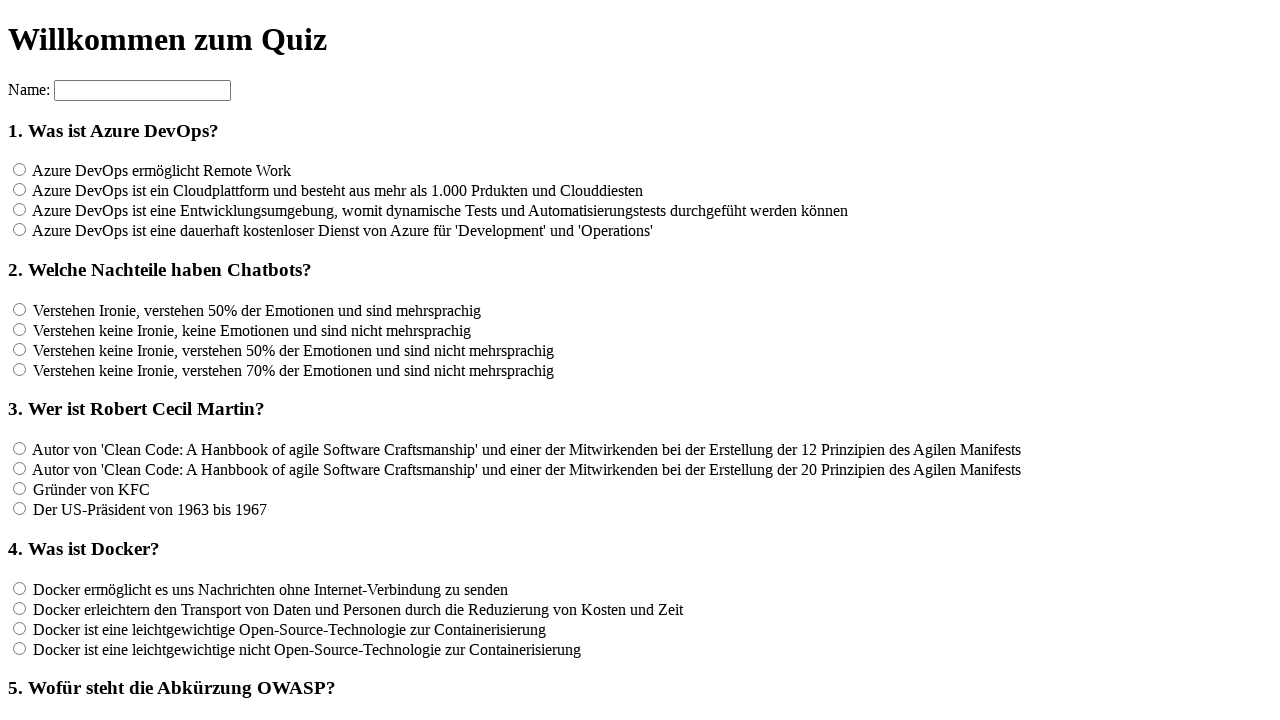

Filled name field with 'Tester' on input[name='name']
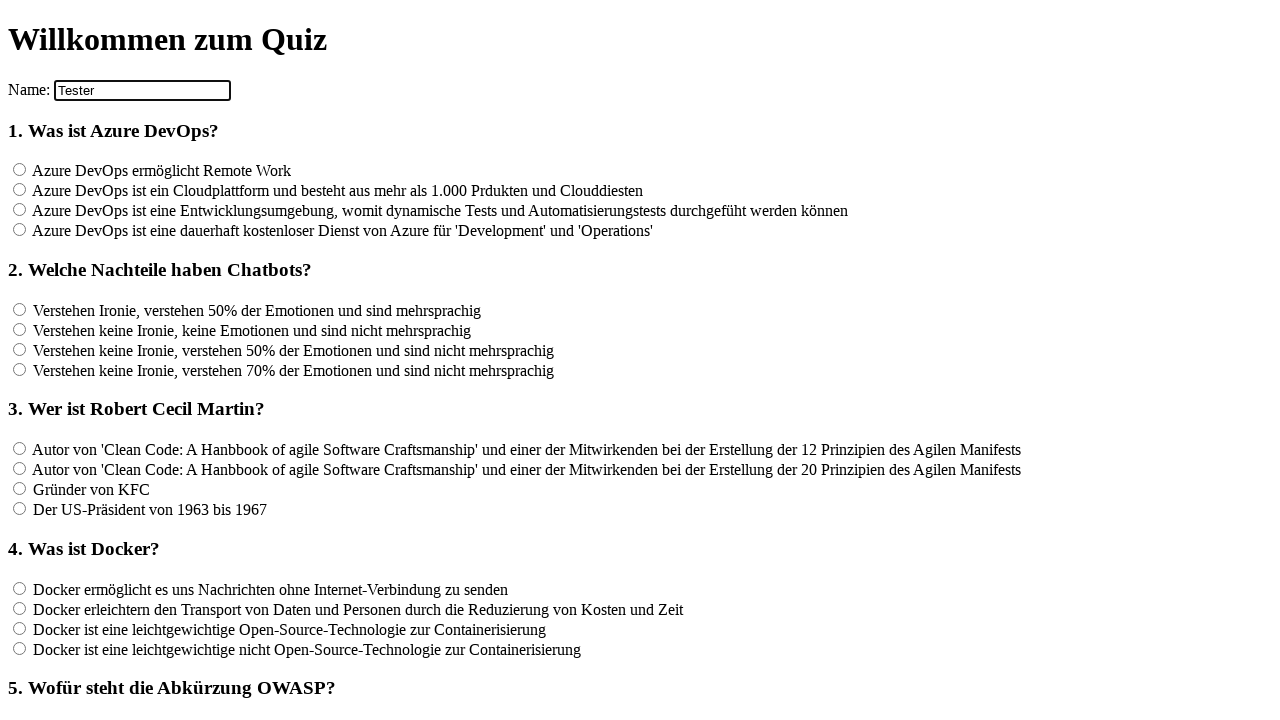

Located all quiz questions (12 total)
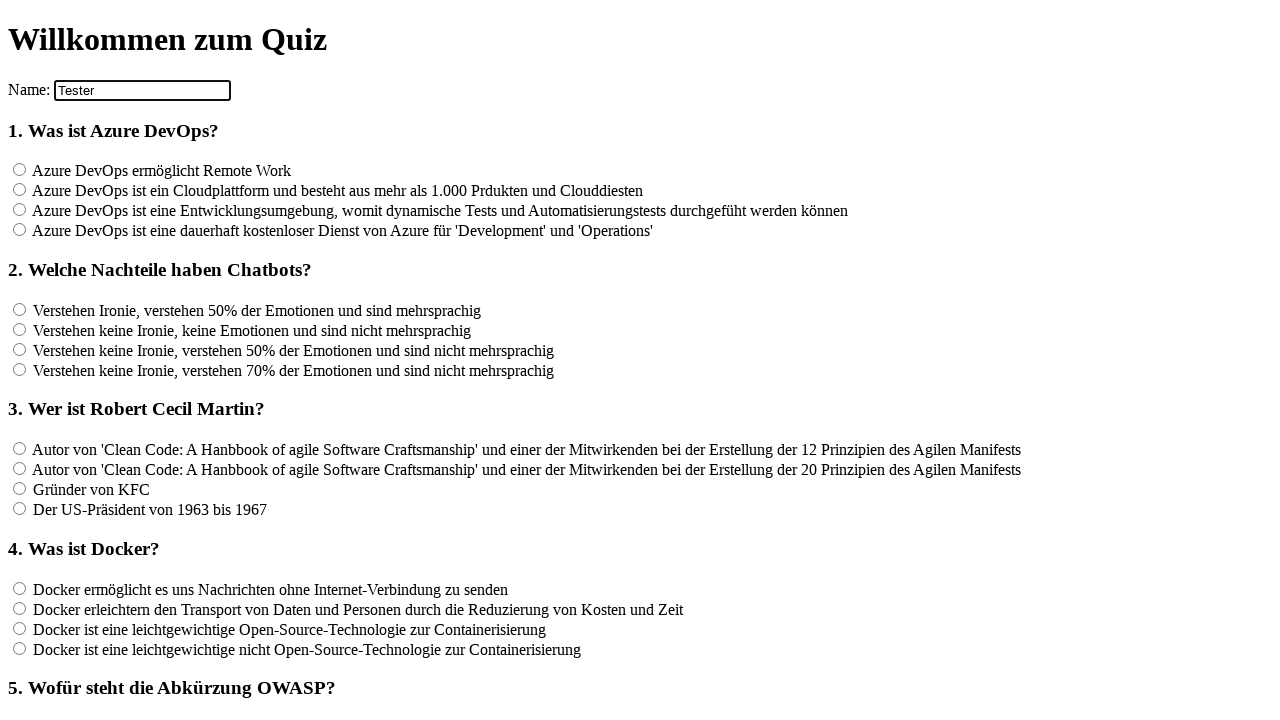

Located all answer options for question 1 (4 options)
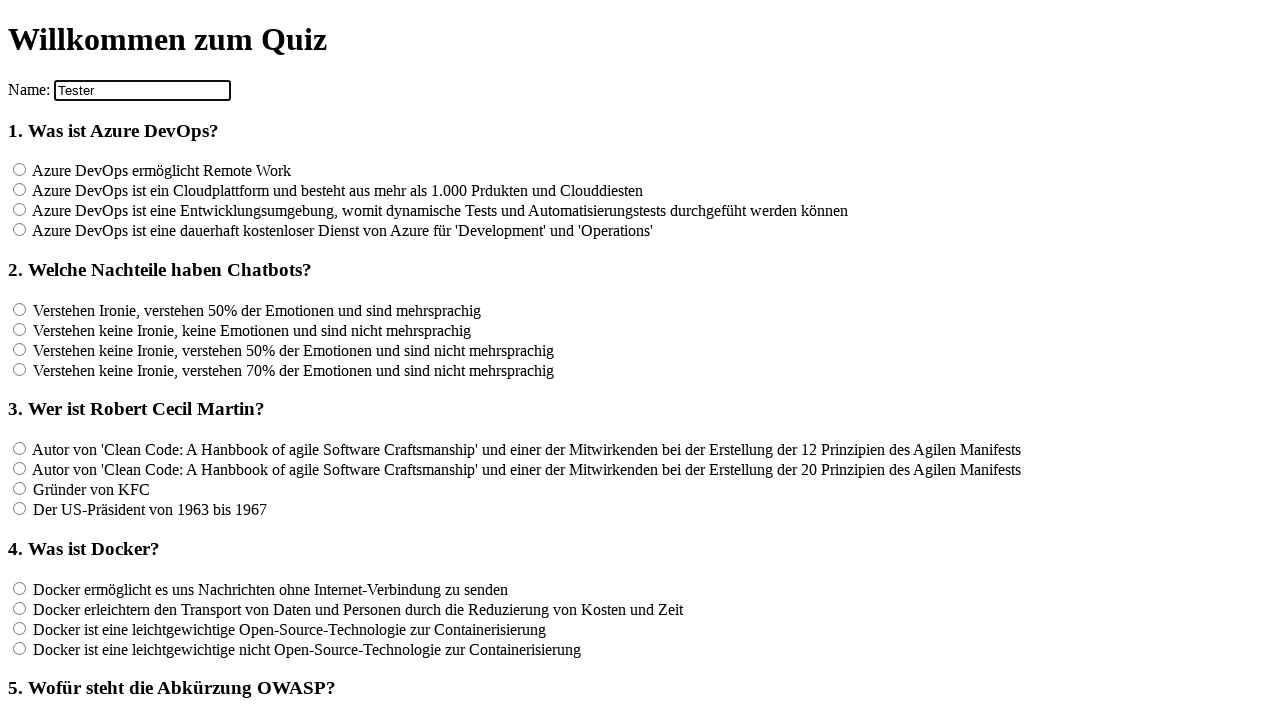

Clicked answer option for question 1 at (20, 170) on input[name='rf1'] >> nth=0
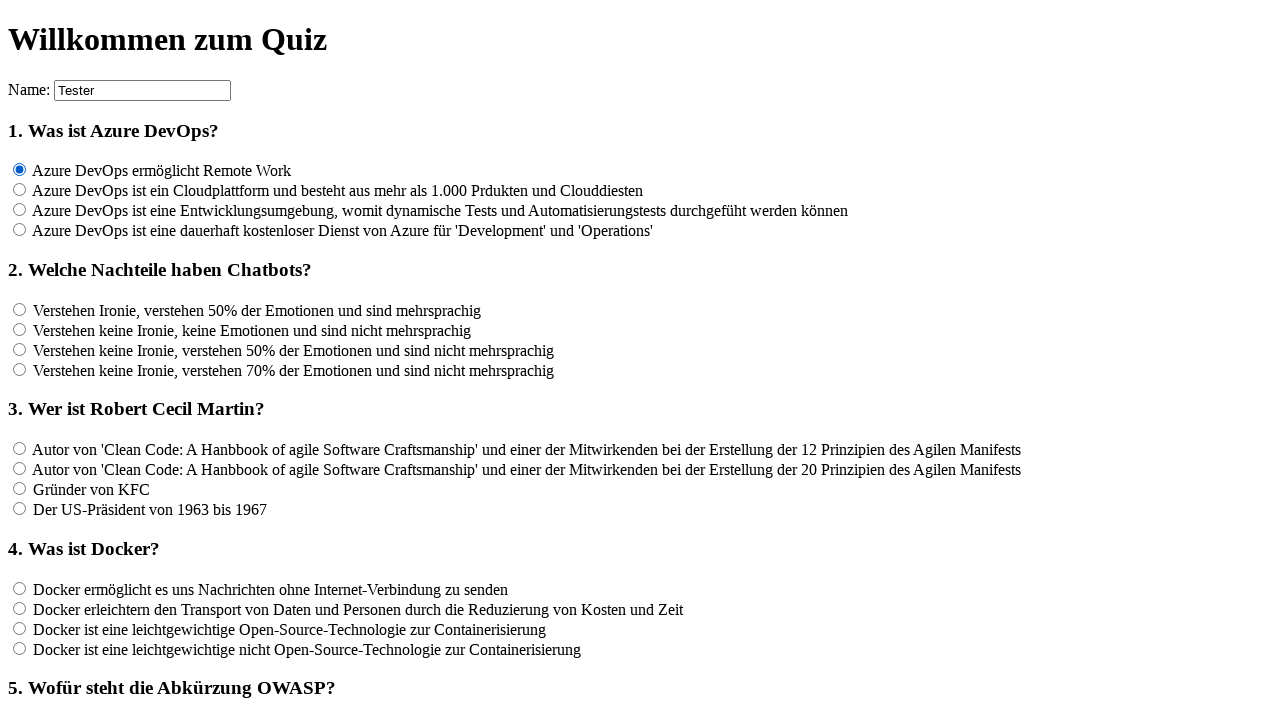

Clicked answer option for question 1 at (20, 190) on input[name='rf1'] >> nth=1
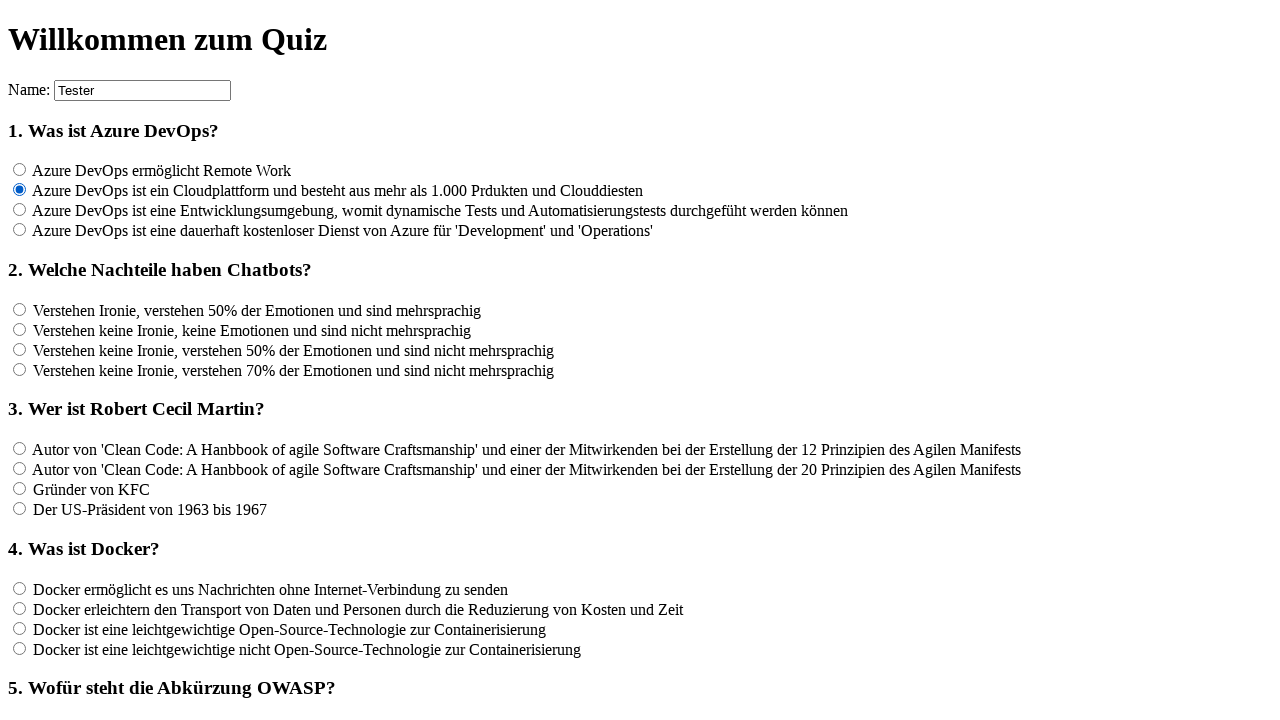

Clicked answer option for question 1 at (20, 210) on input[name='rf1'] >> nth=2
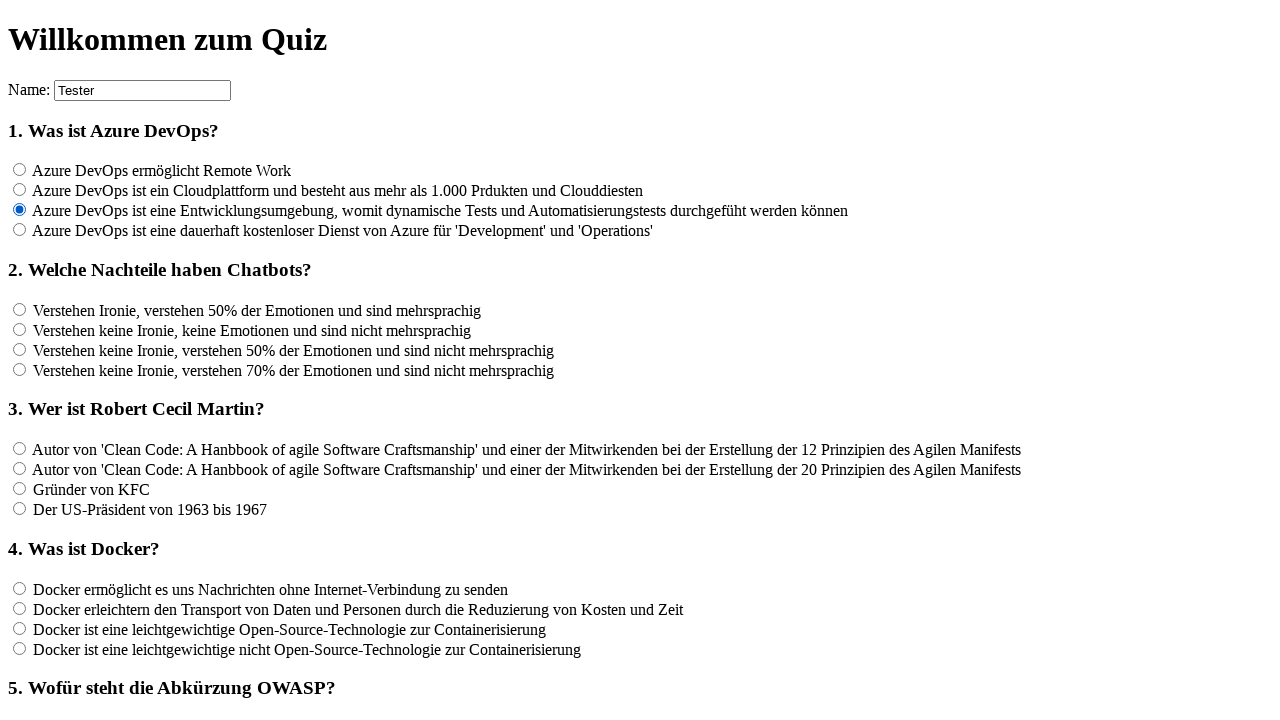

Clicked answer option for question 1 at (20, 230) on input[name='rf1'] >> nth=3
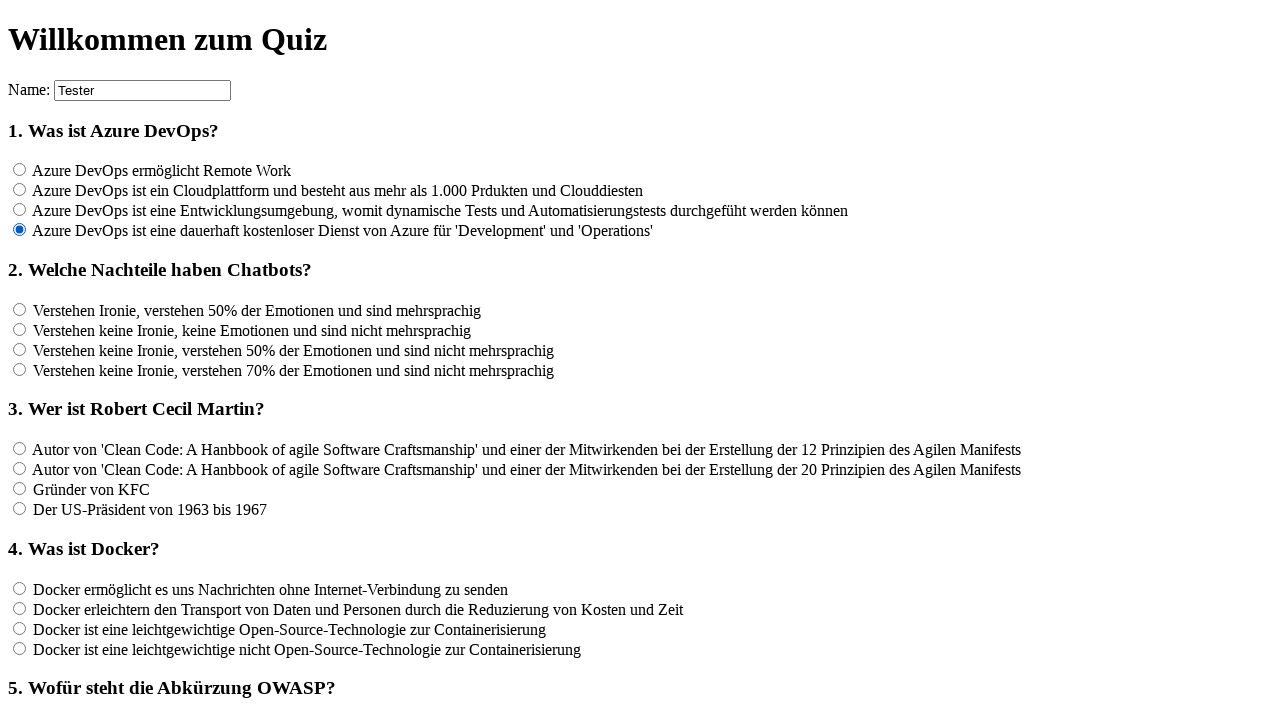

Located all answer options for question 2 (4 options)
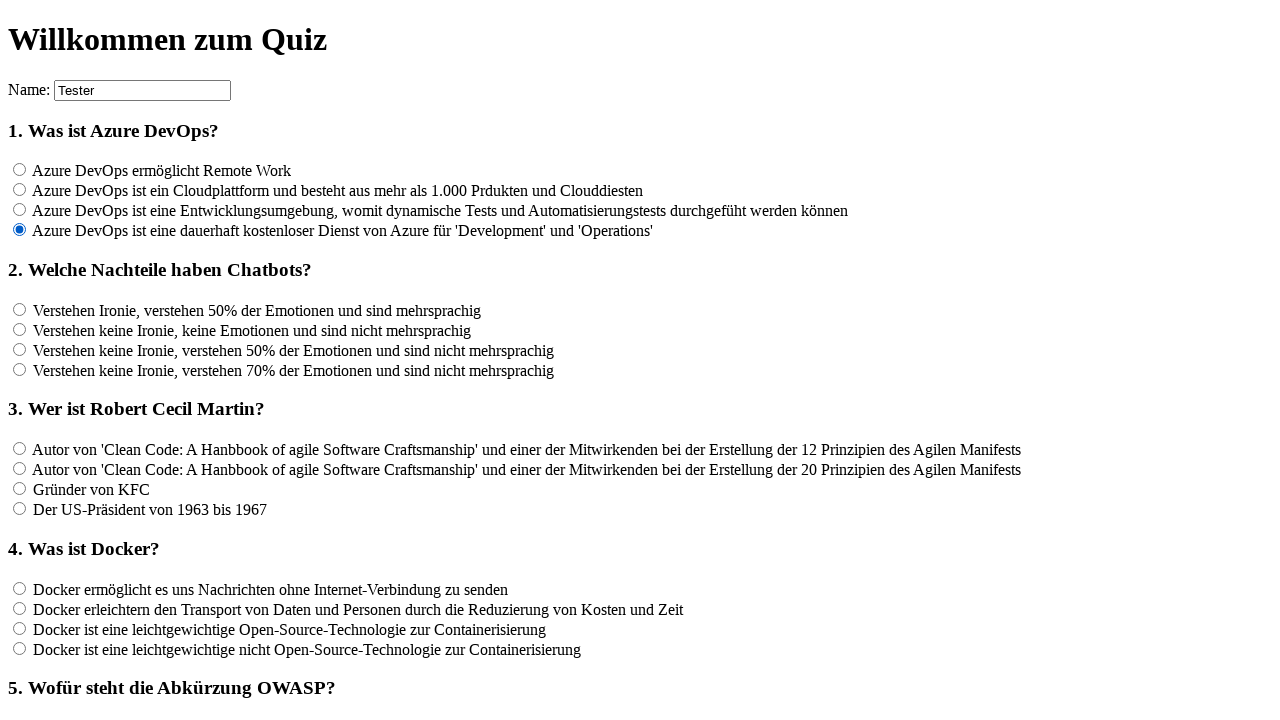

Clicked answer option for question 2 at (20, 309) on input[name='rf2'] >> nth=0
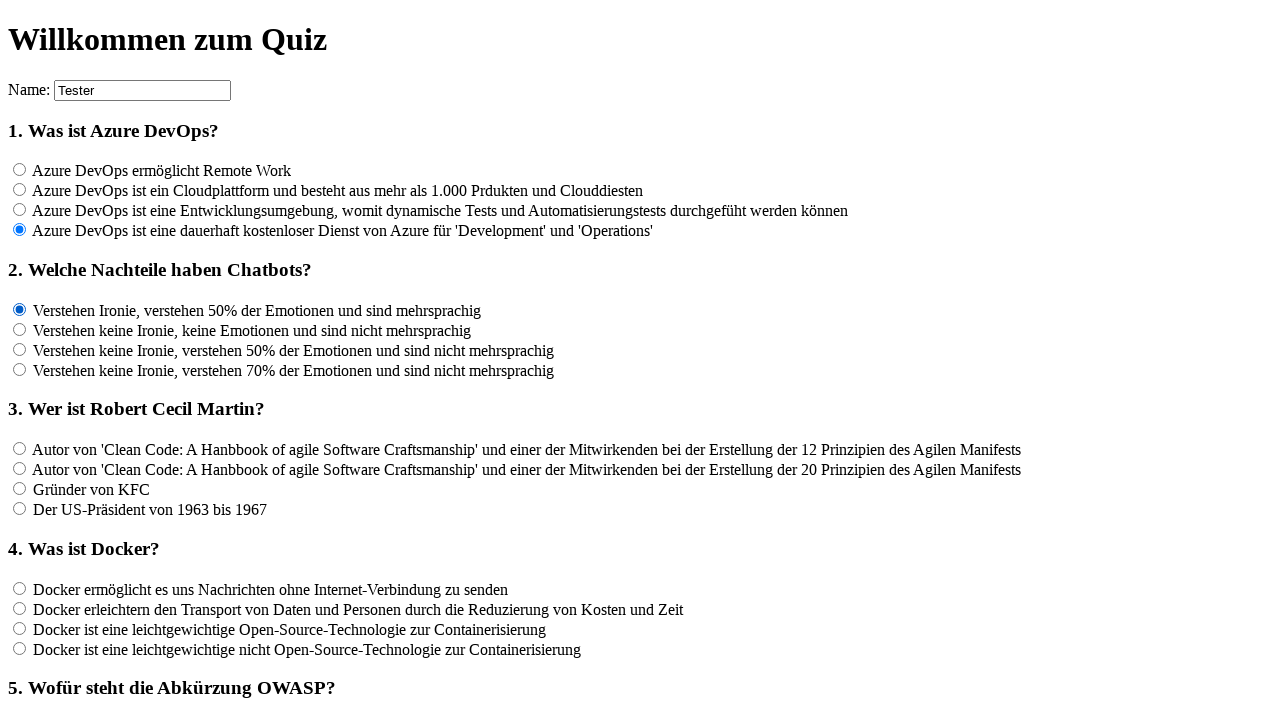

Clicked answer option for question 2 at (20, 329) on input[name='rf2'] >> nth=1
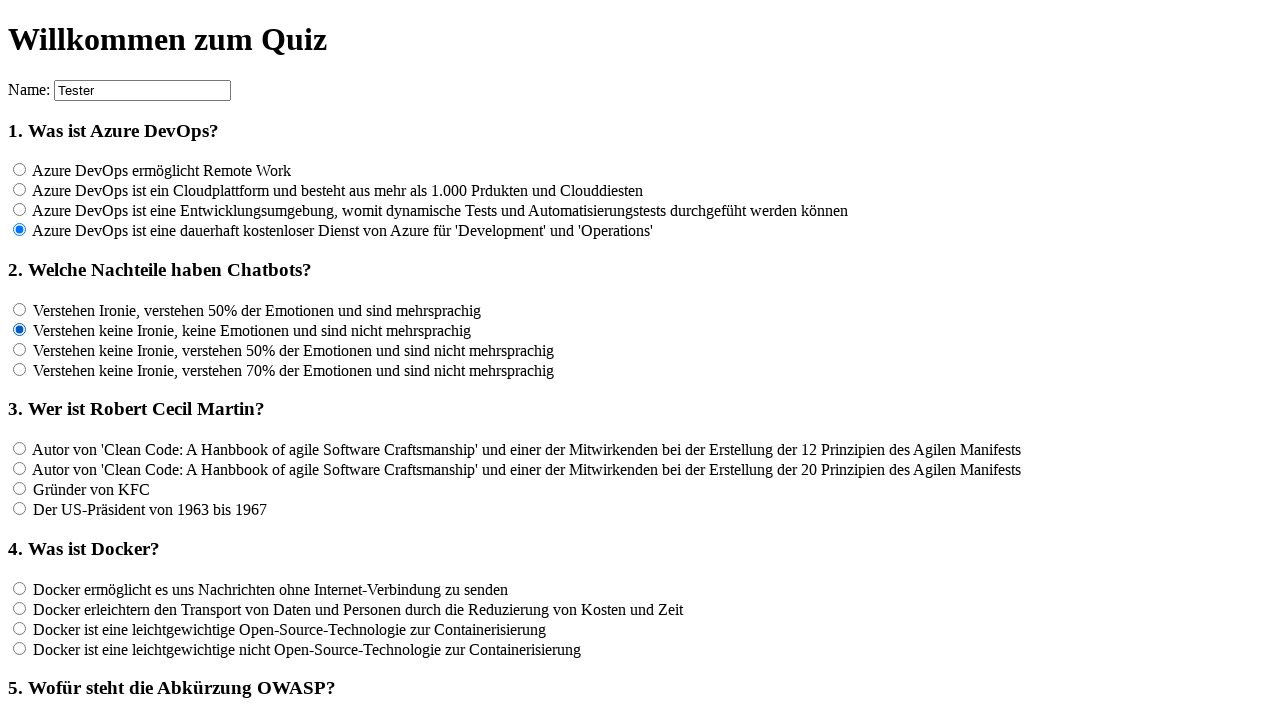

Clicked answer option for question 2 at (20, 349) on input[name='rf2'] >> nth=2
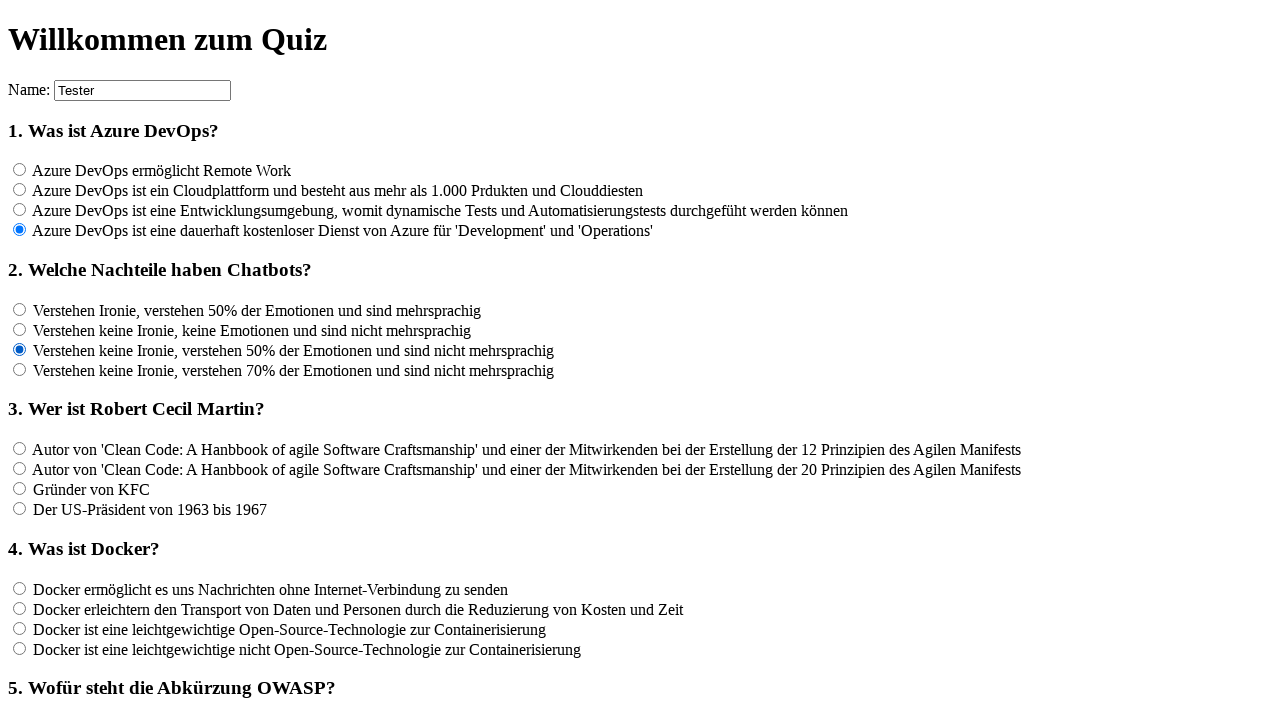

Clicked answer option for question 2 at (20, 369) on input[name='rf2'] >> nth=3
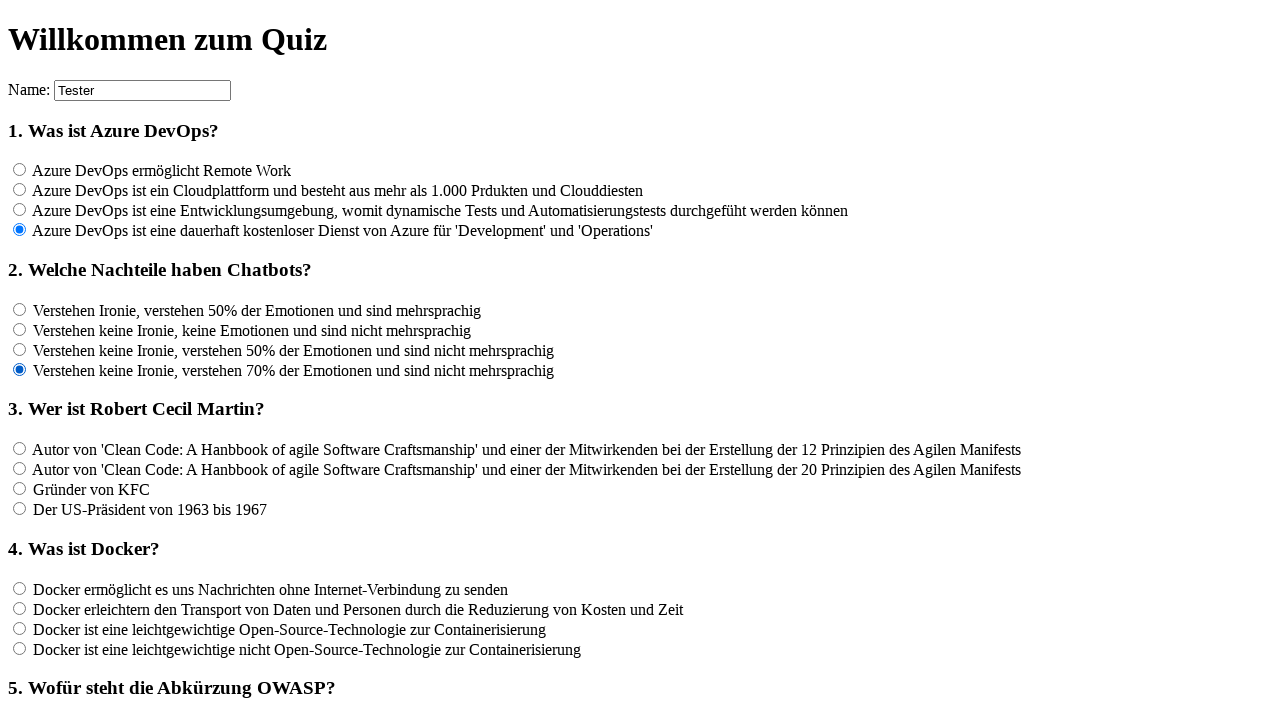

Located all answer options for question 3 (4 options)
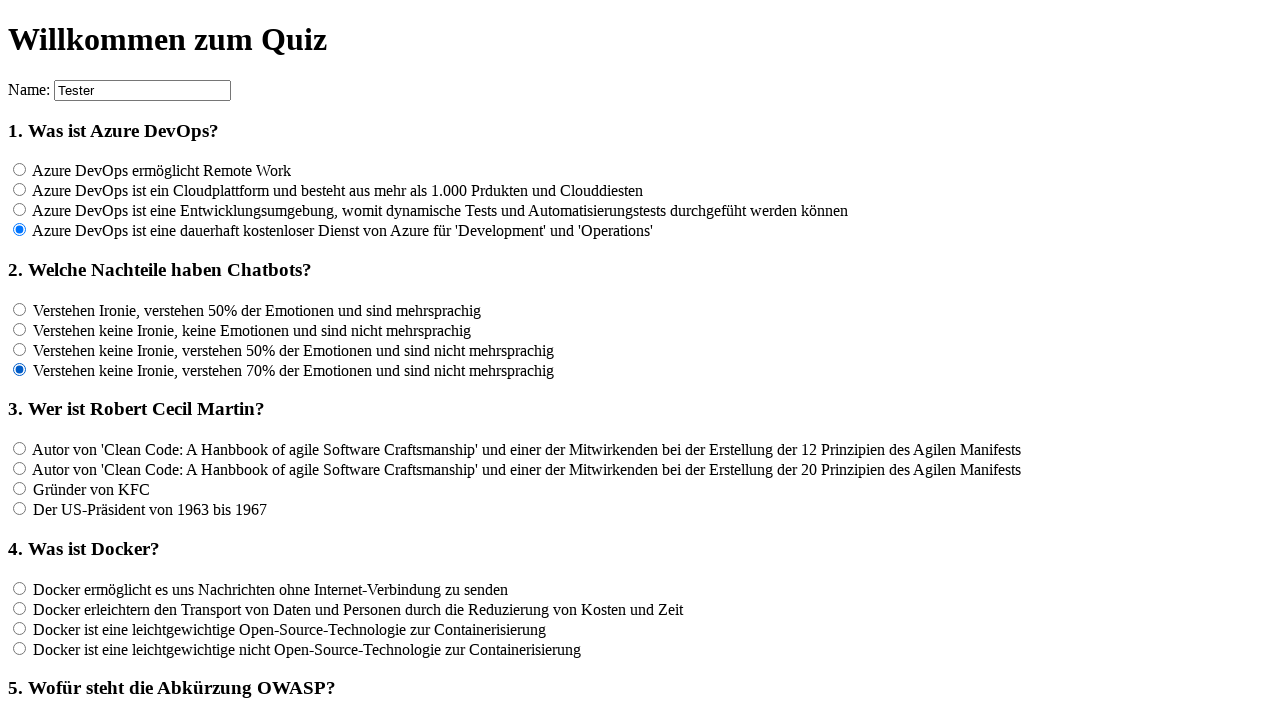

Clicked answer option for question 3 at (20, 449) on input[name='rf3'] >> nth=0
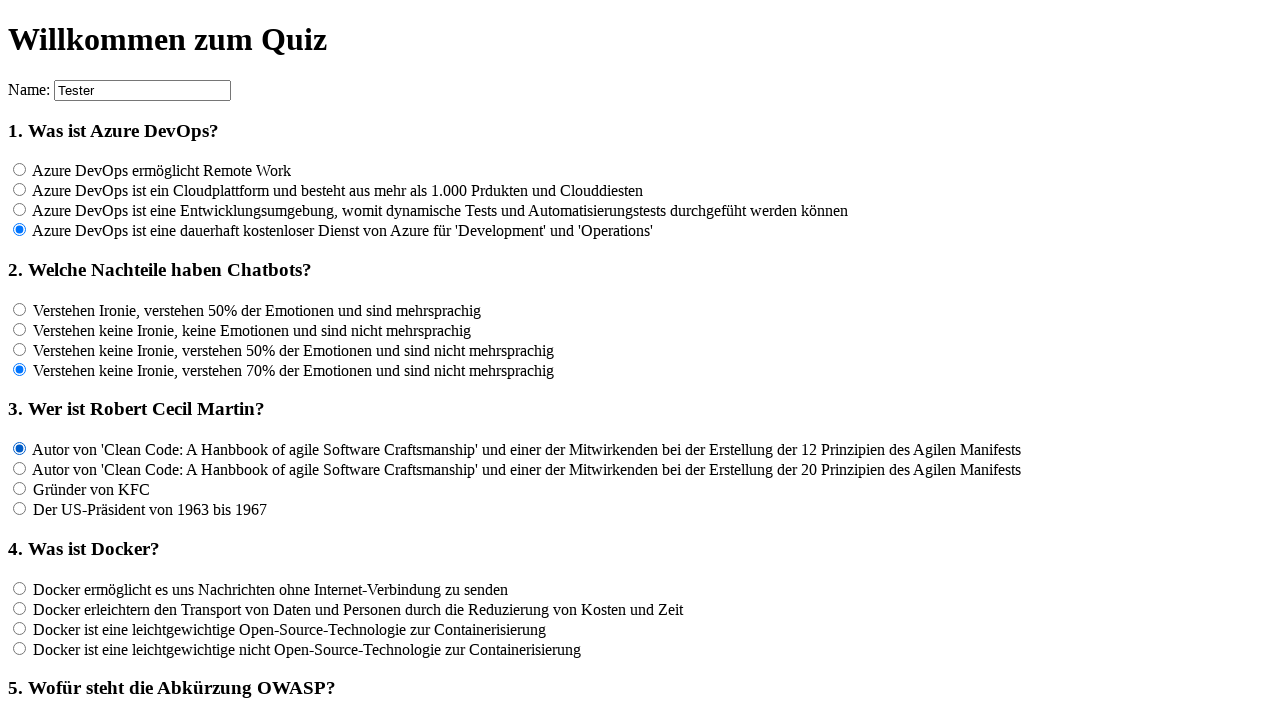

Clicked answer option for question 3 at (20, 469) on input[name='rf3'] >> nth=1
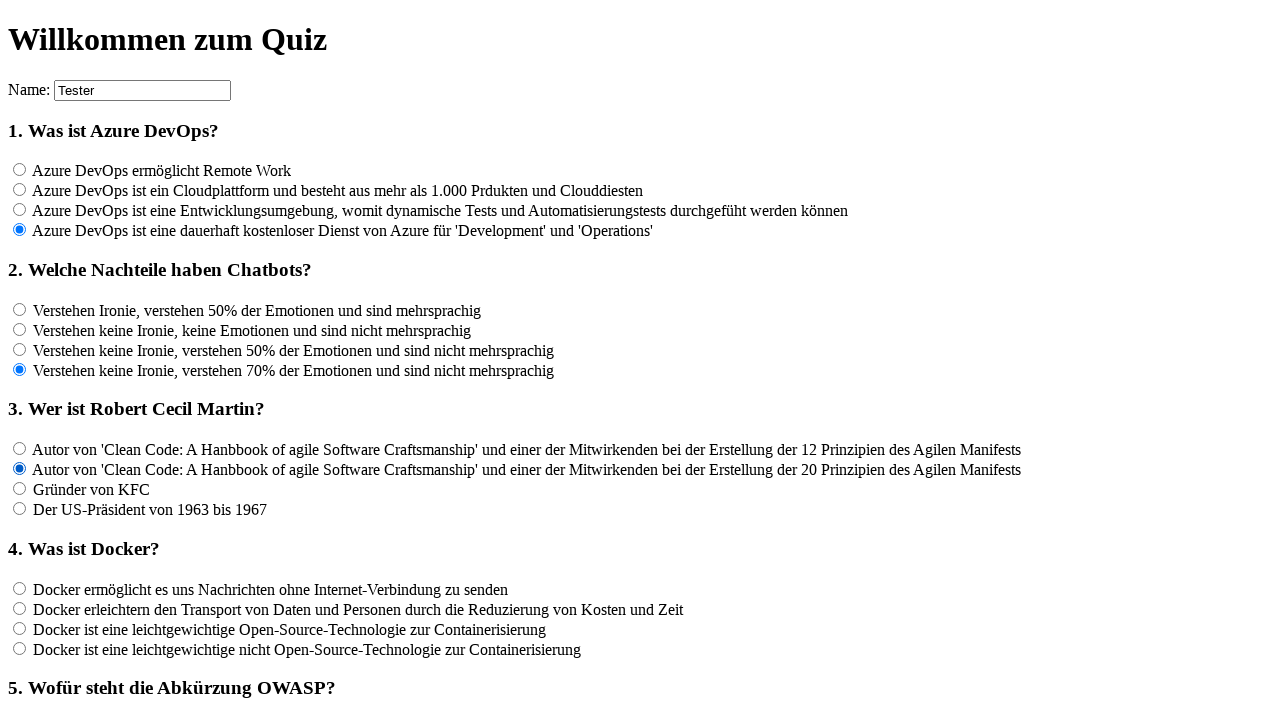

Clicked answer option for question 3 at (20, 489) on input[name='rf3'] >> nth=2
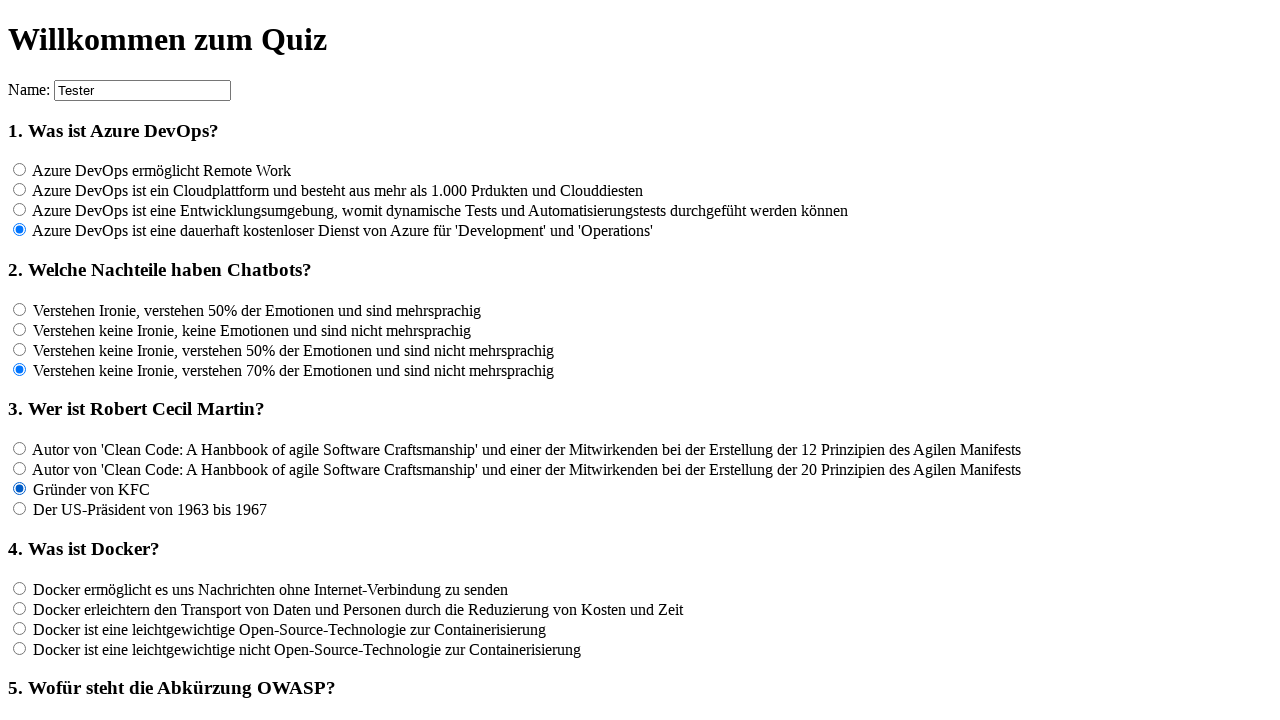

Clicked answer option for question 3 at (20, 509) on input[name='rf3'] >> nth=3
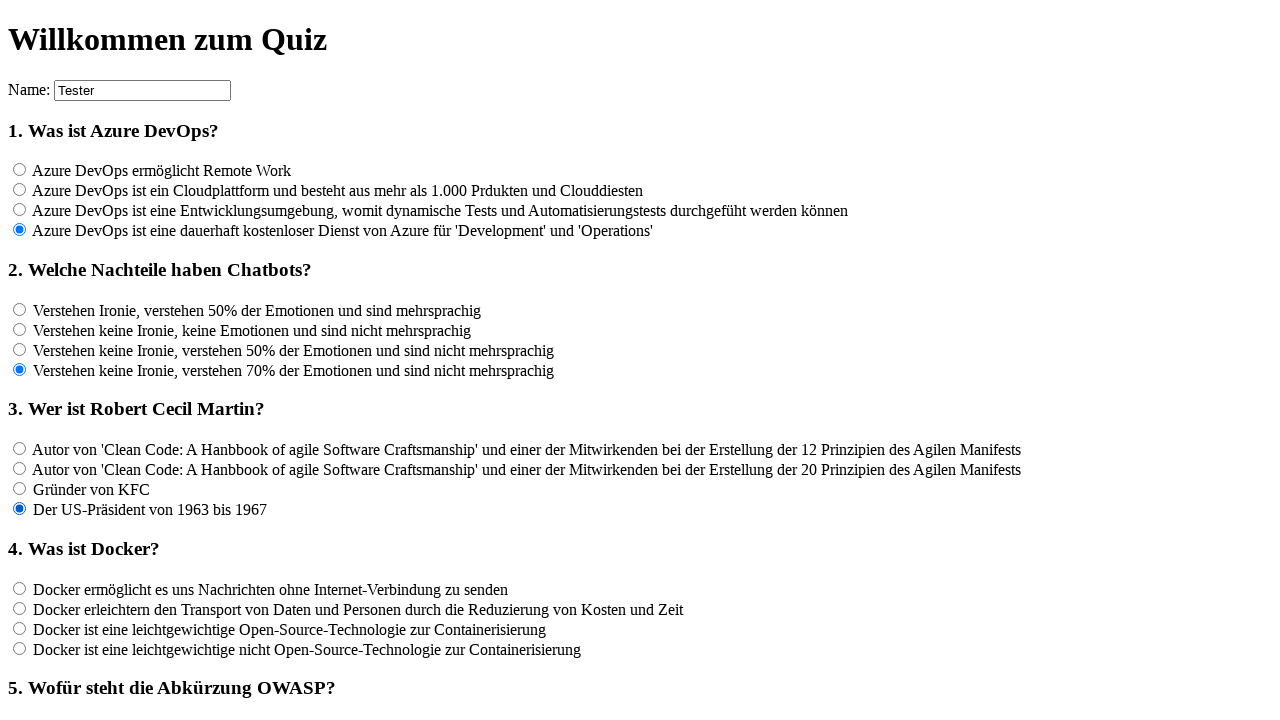

Located all answer options for question 4 (4 options)
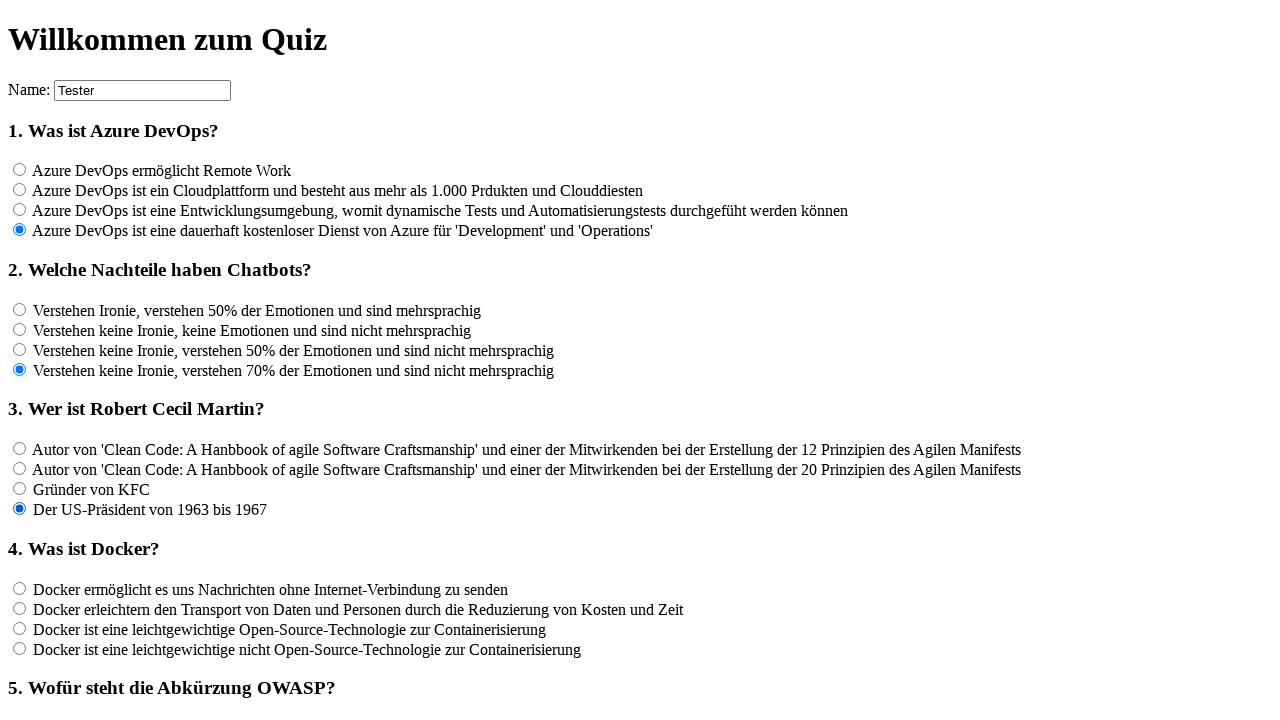

Clicked answer option for question 4 at (20, 588) on input[name='rf4'] >> nth=0
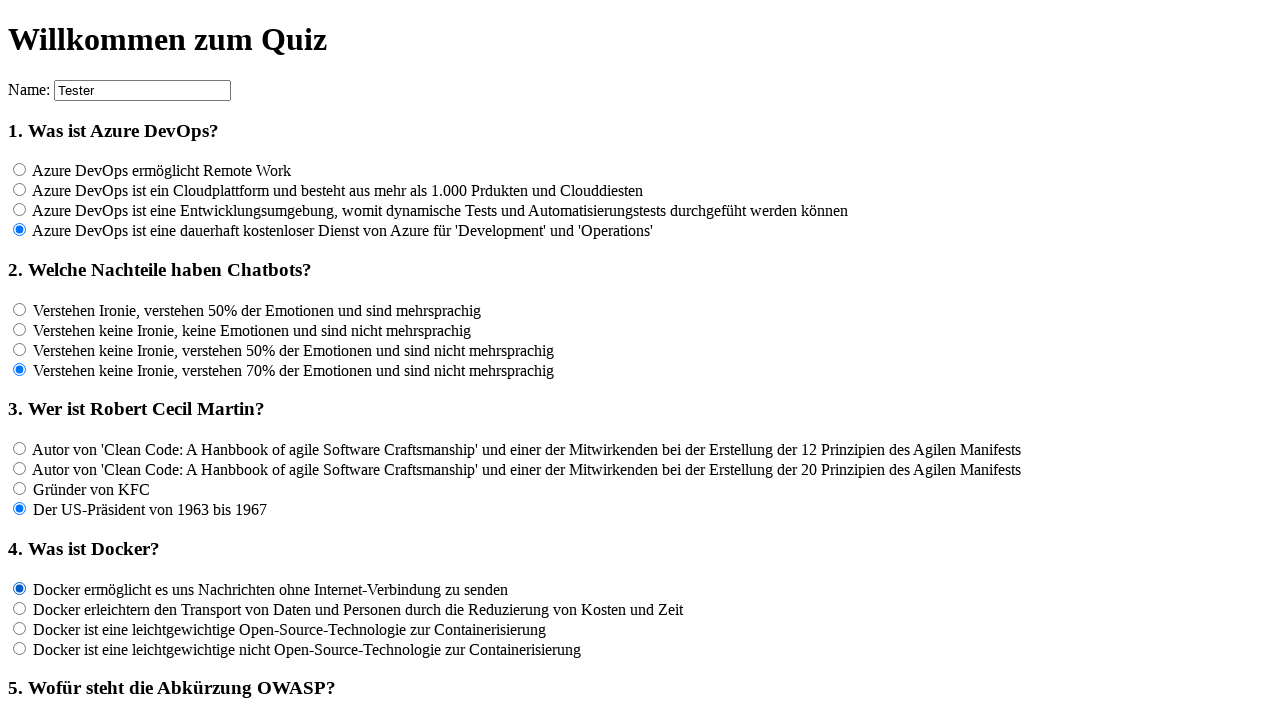

Clicked answer option for question 4 at (20, 608) on input[name='rf4'] >> nth=1
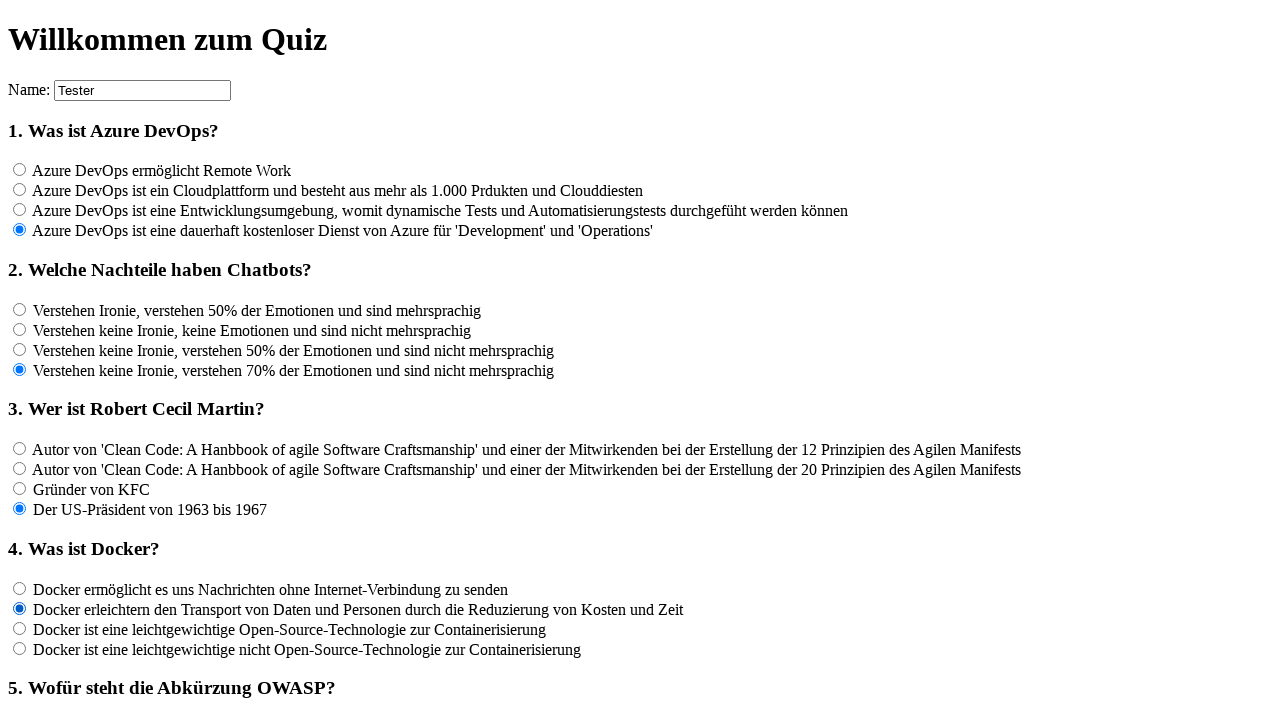

Clicked answer option for question 4 at (20, 628) on input[name='rf4'] >> nth=2
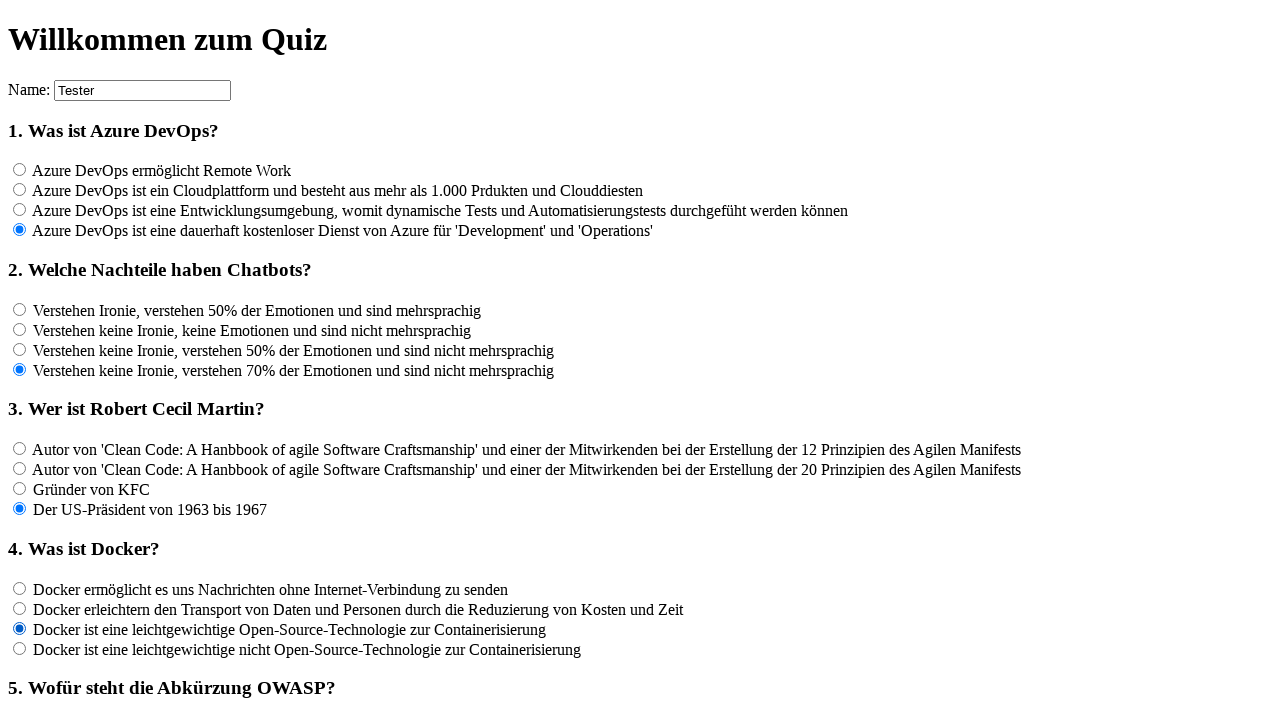

Clicked answer option for question 4 at (20, 648) on input[name='rf4'] >> nth=3
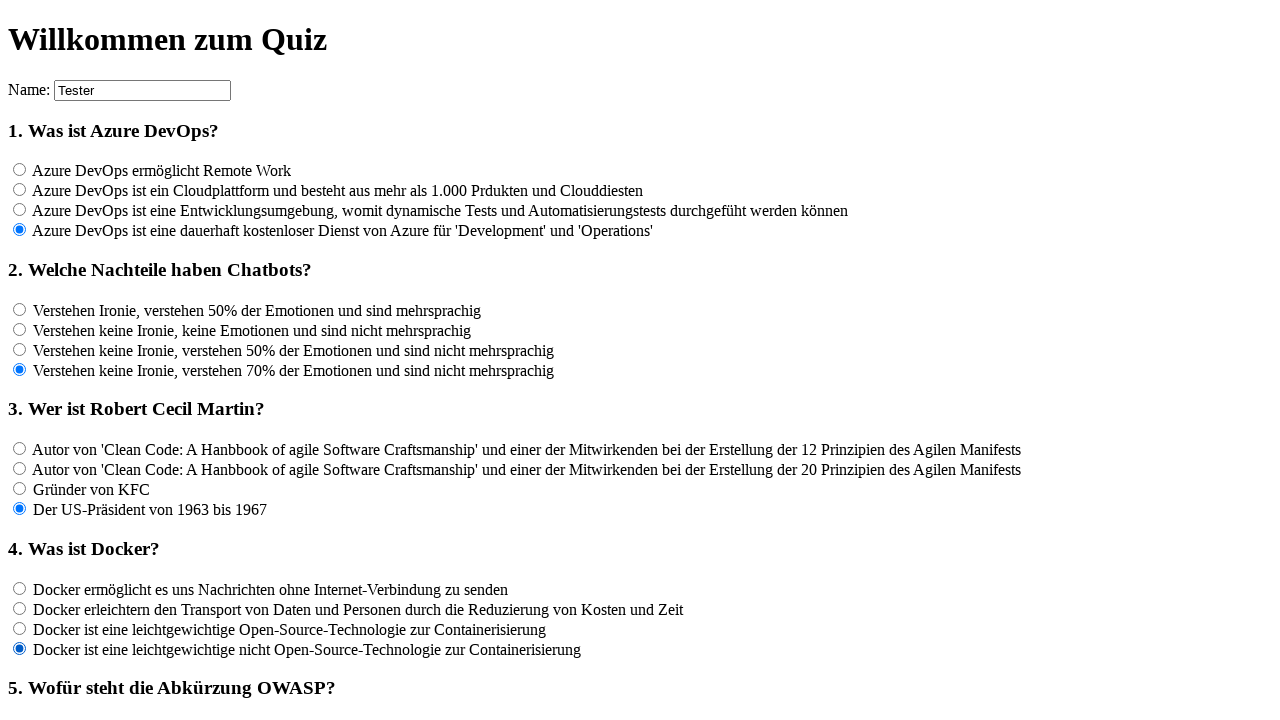

Located all answer options for question 5 (4 options)
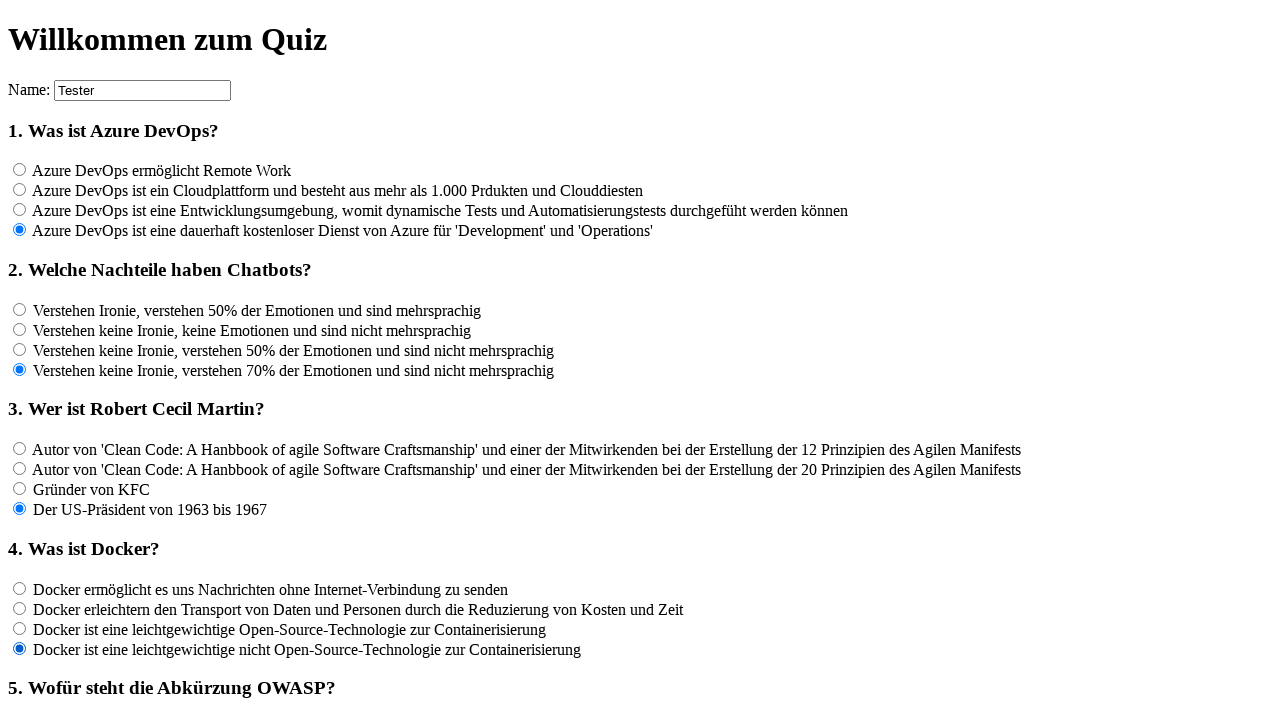

Clicked answer option for question 5 at (20, 361) on input[name='rf5'] >> nth=0
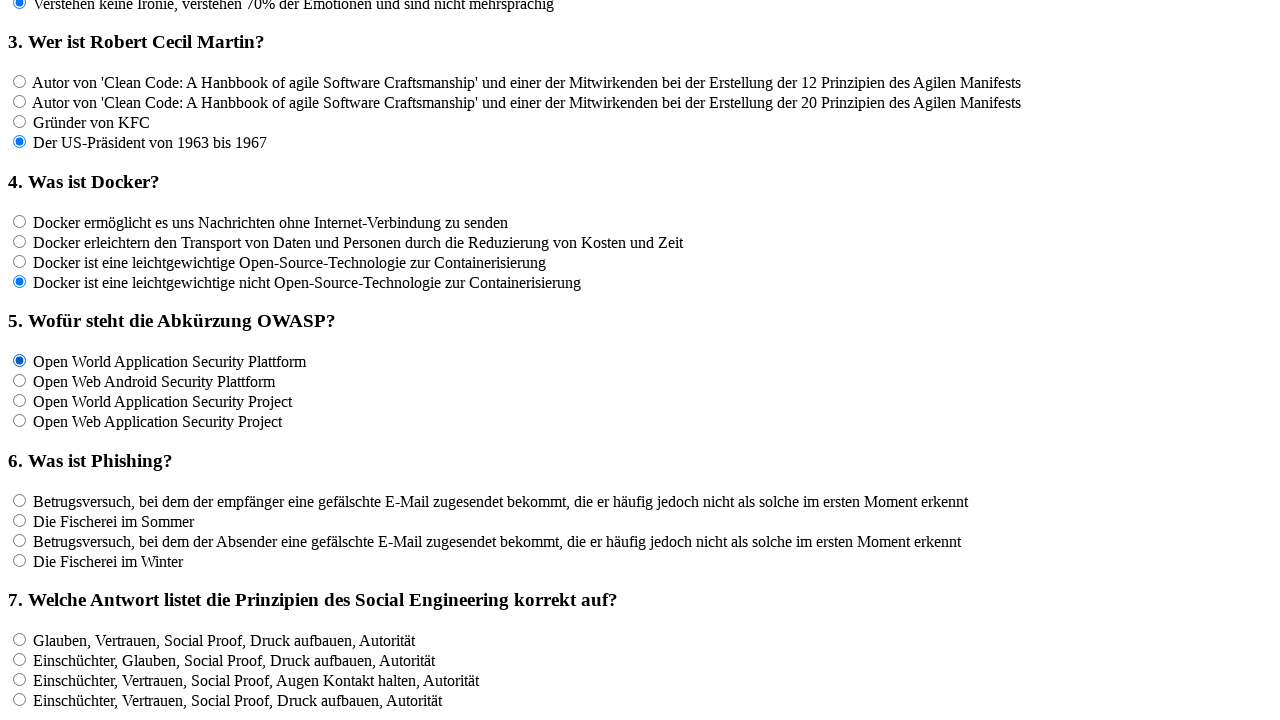

Clicked answer option for question 5 at (20, 381) on input[name='rf5'] >> nth=1
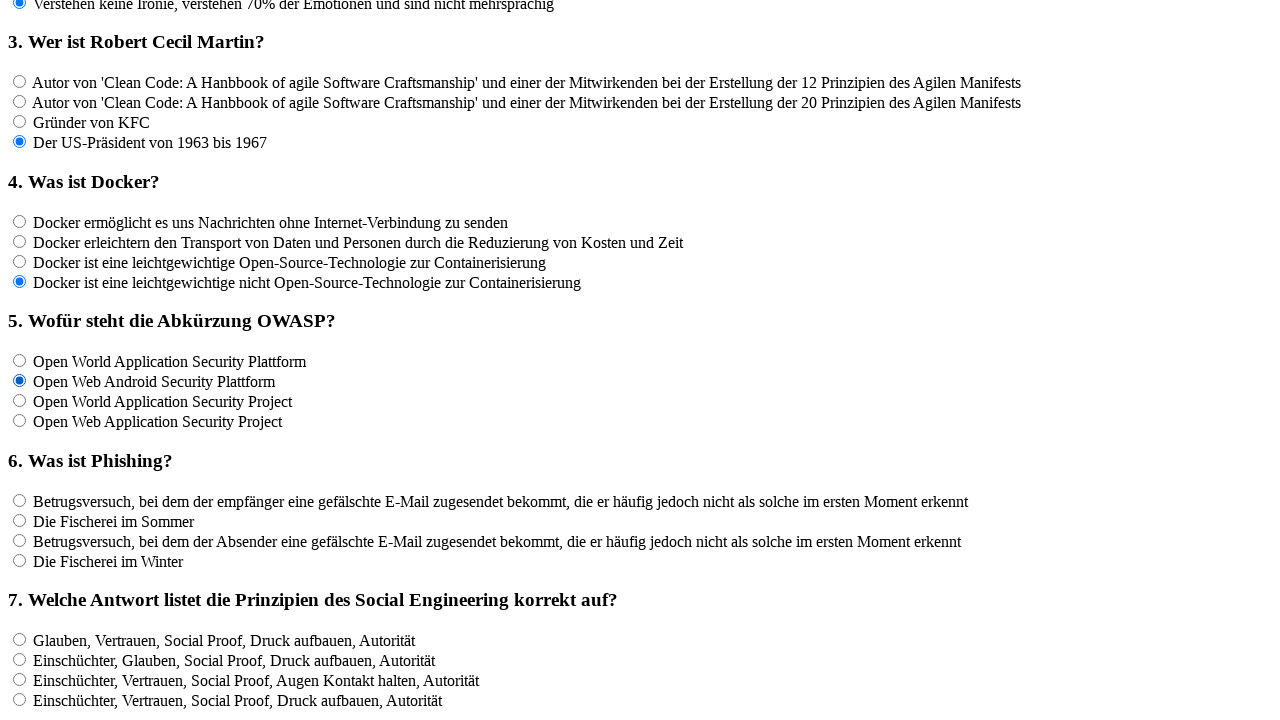

Clicked answer option for question 5 at (20, 401) on input[name='rf5'] >> nth=2
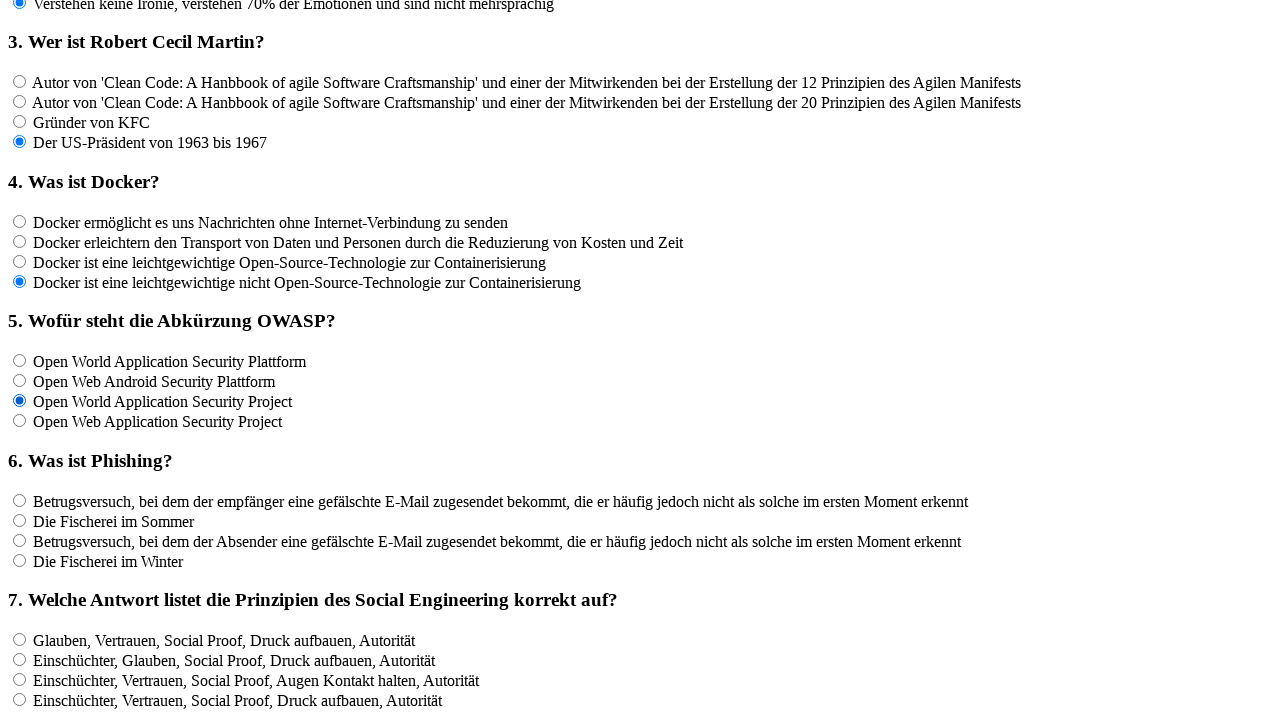

Clicked answer option for question 5 at (20, 421) on input[name='rf5'] >> nth=3
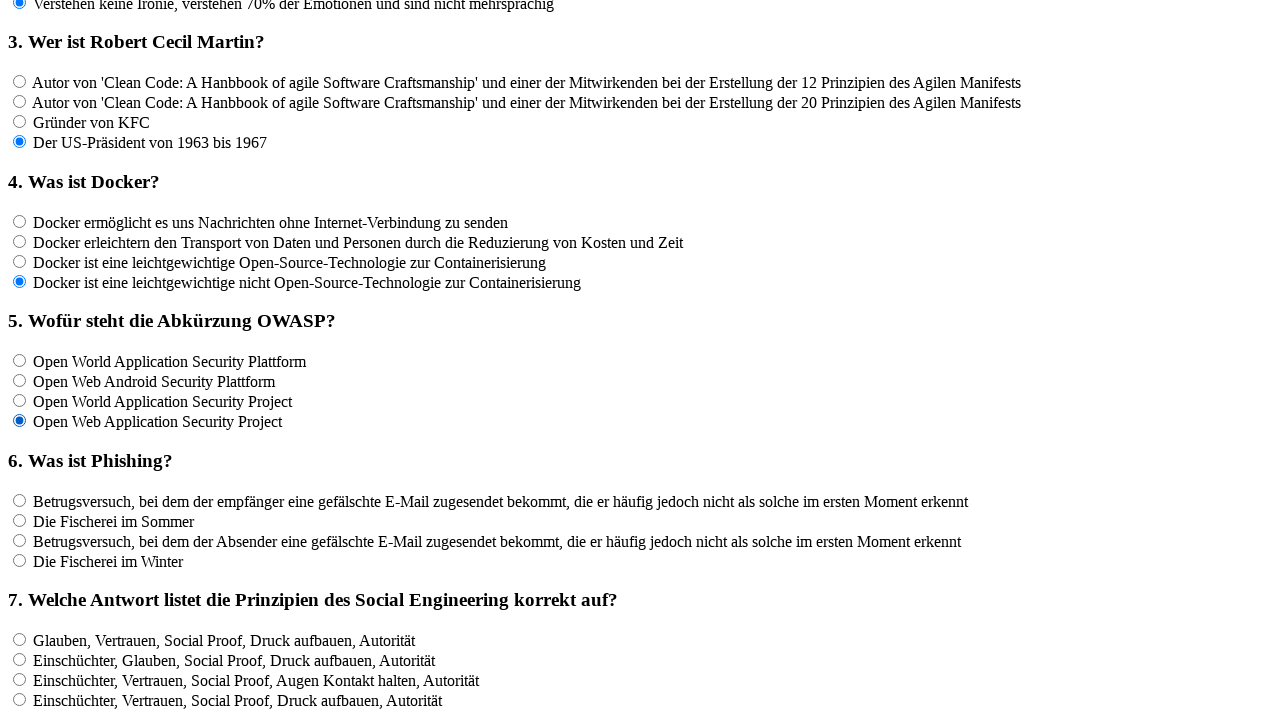

Located all answer options for question 6 (4 options)
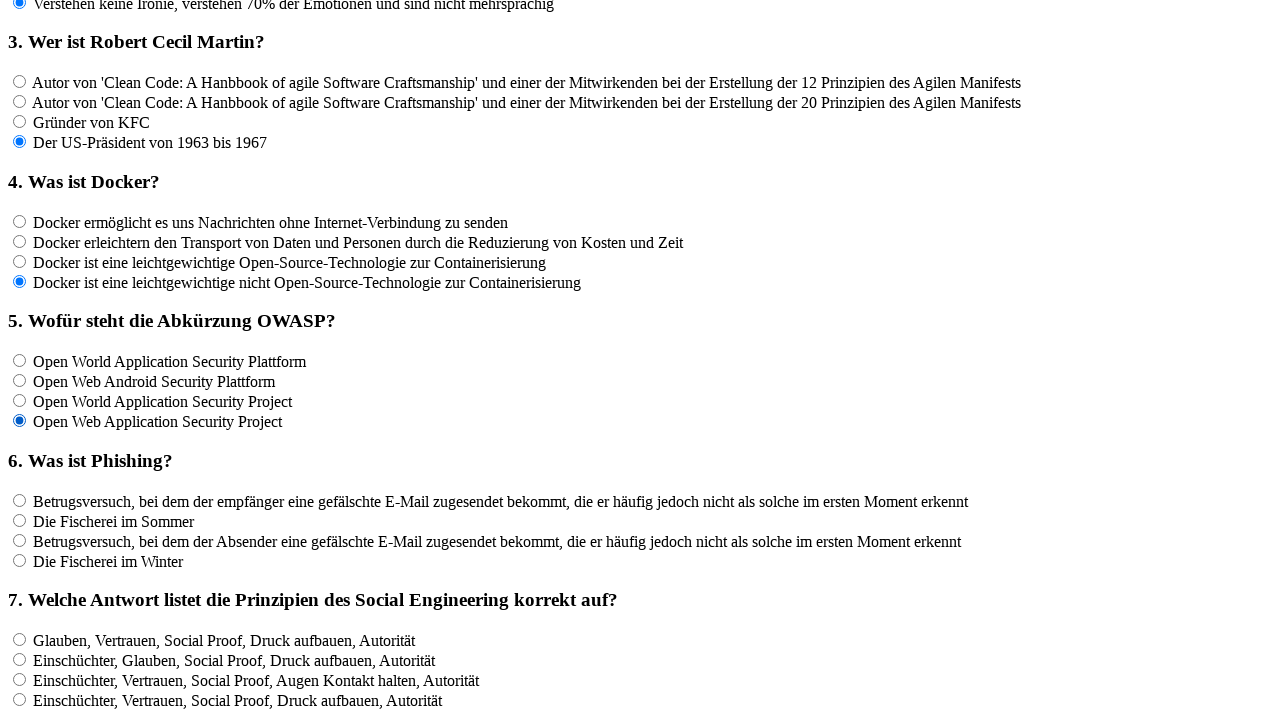

Clicked answer option for question 6 at (20, 500) on input[name='rf6'] >> nth=0
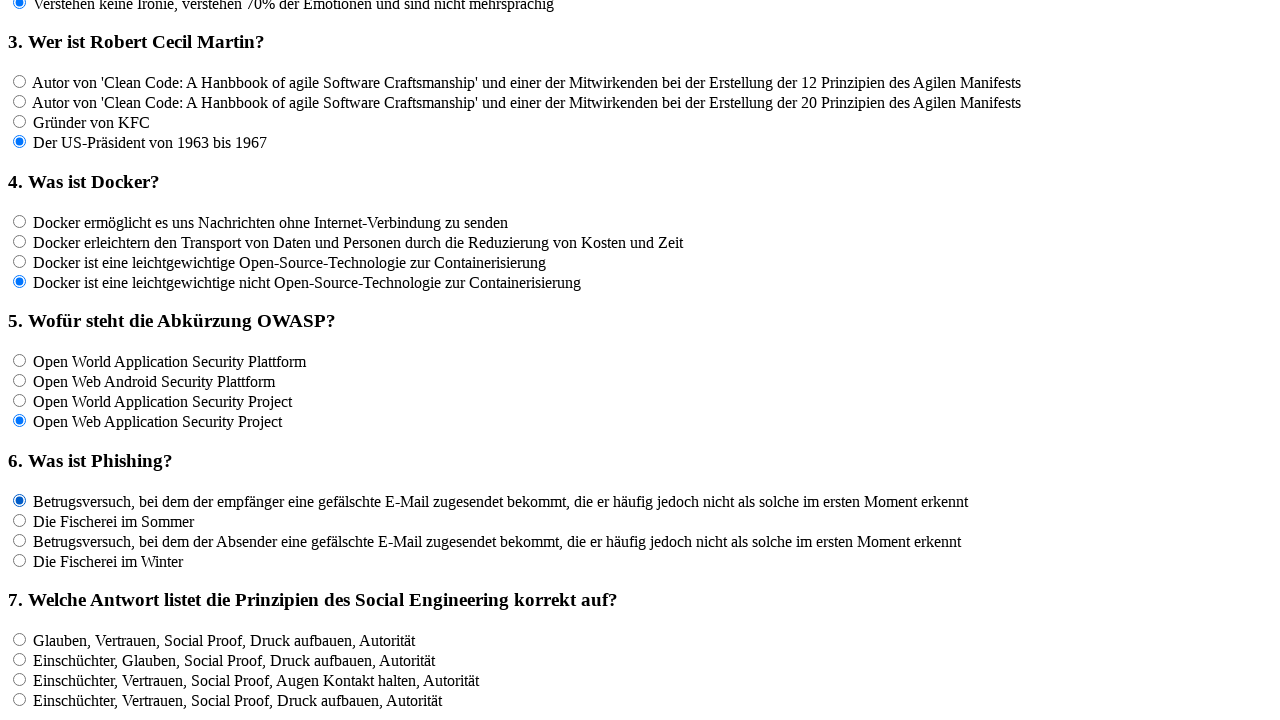

Clicked answer option for question 6 at (20, 520) on input[name='rf6'] >> nth=1
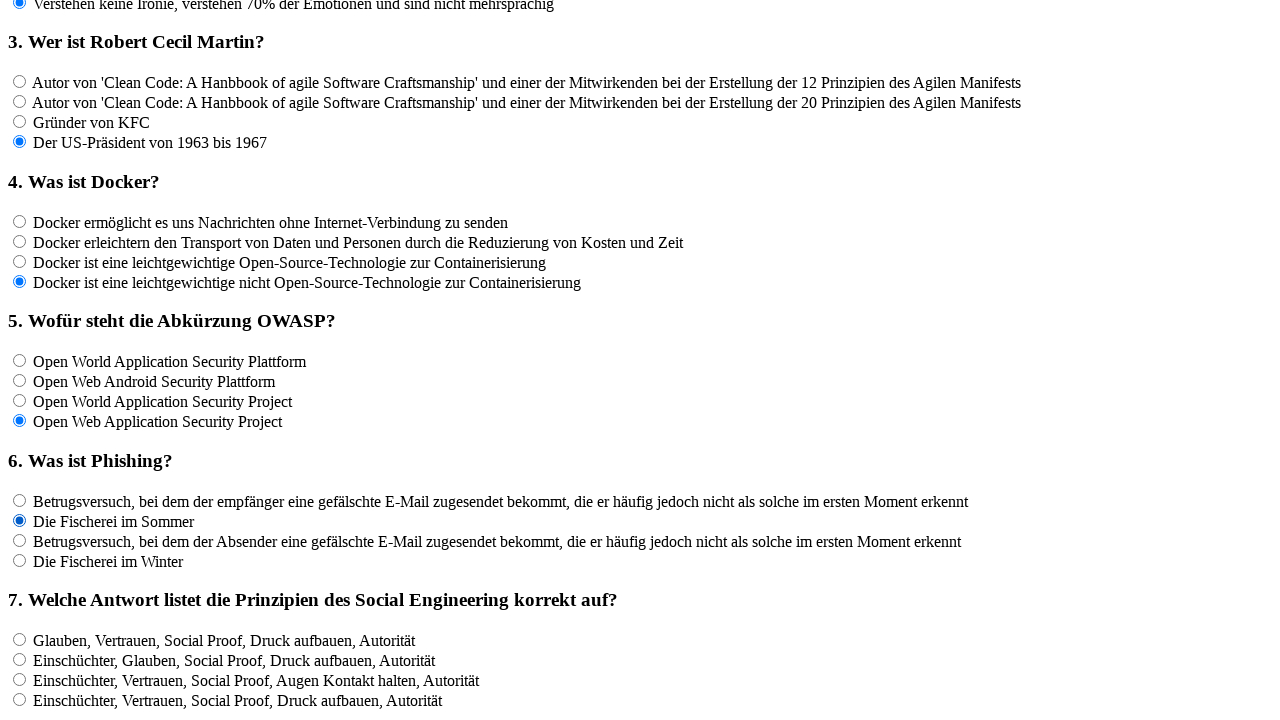

Clicked answer option for question 6 at (20, 540) on input[name='rf6'] >> nth=2
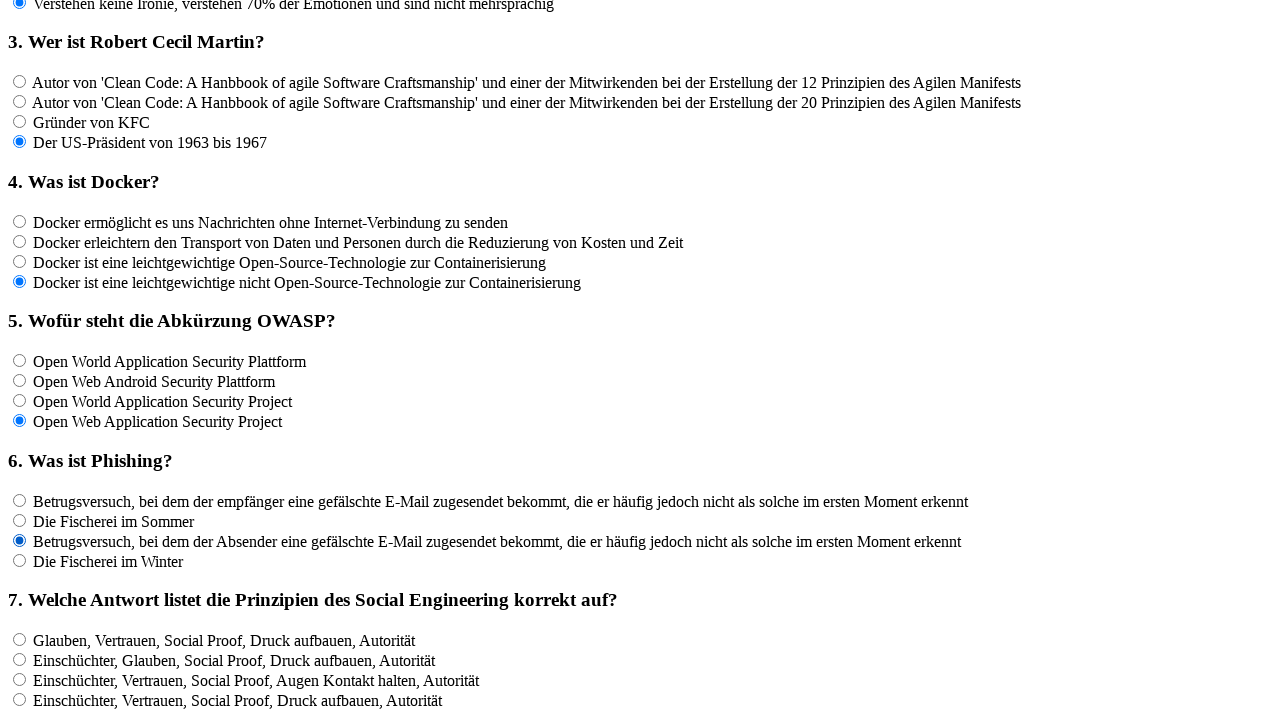

Clicked answer option for question 6 at (20, 560) on input[name='rf6'] >> nth=3
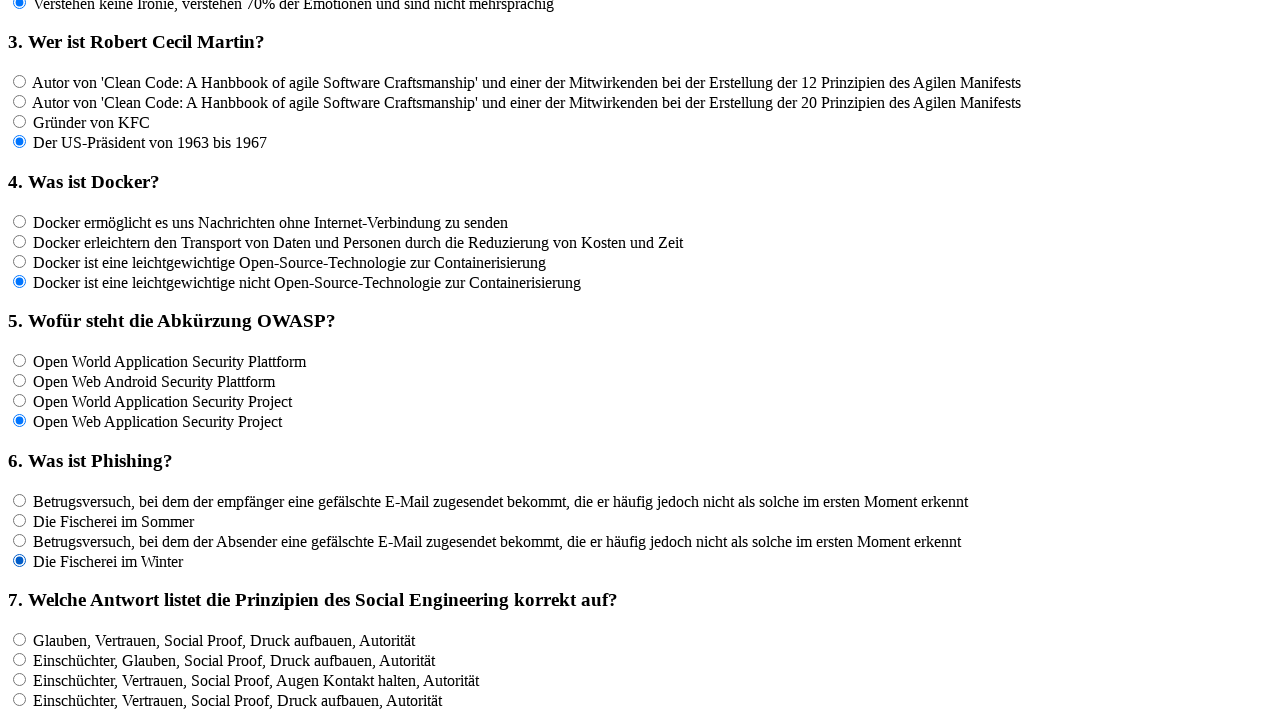

Located all answer options for question 7 (4 options)
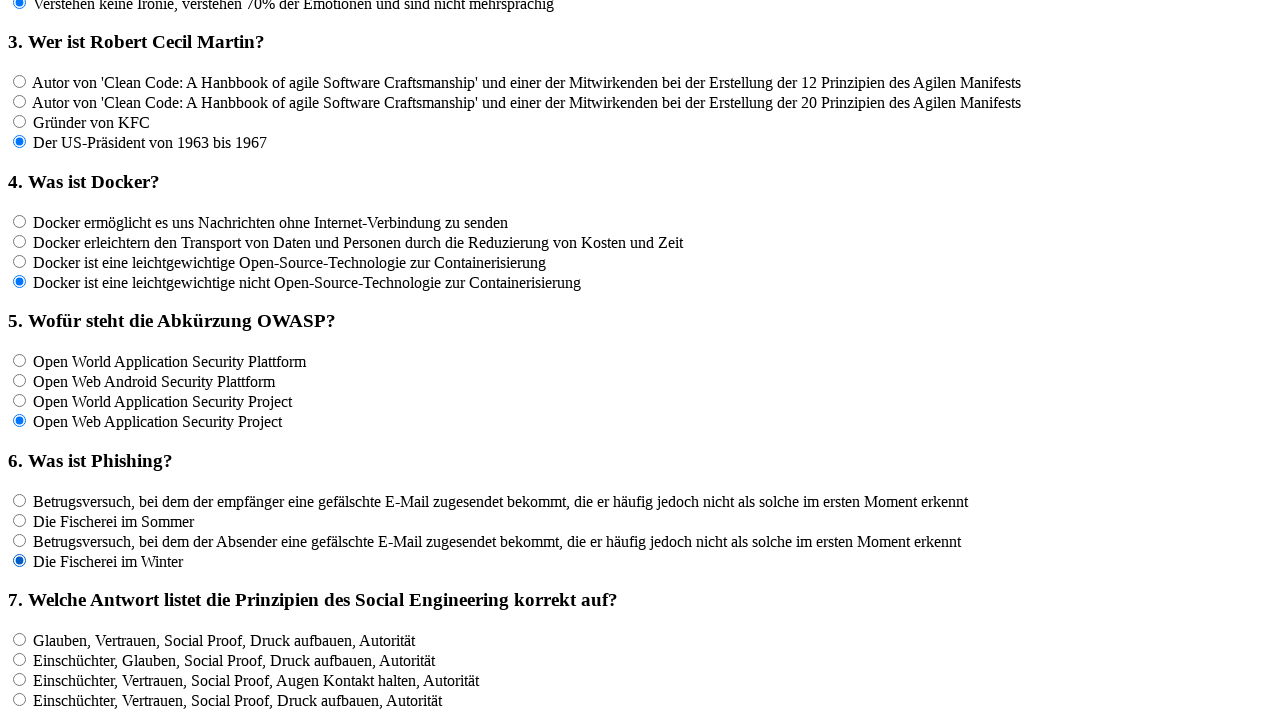

Clicked answer option for question 7 at (20, 639) on input[name='rf7'] >> nth=0
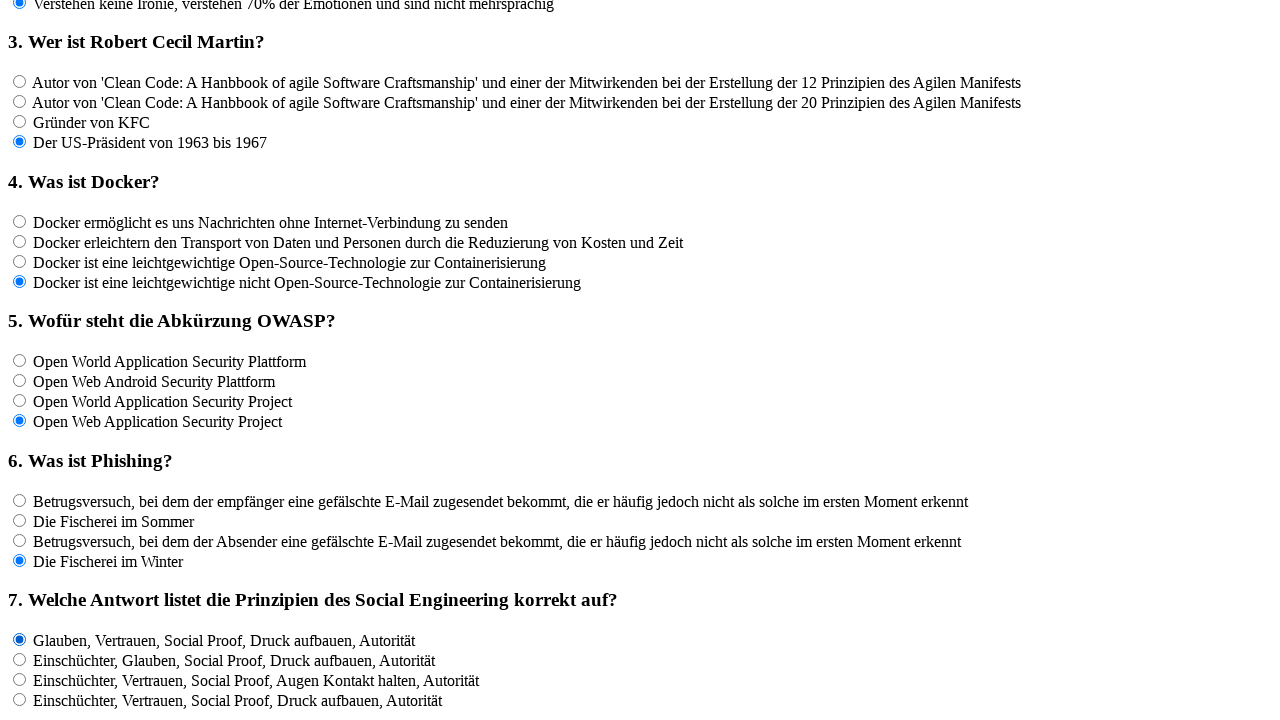

Clicked answer option for question 7 at (20, 659) on input[name='rf7'] >> nth=1
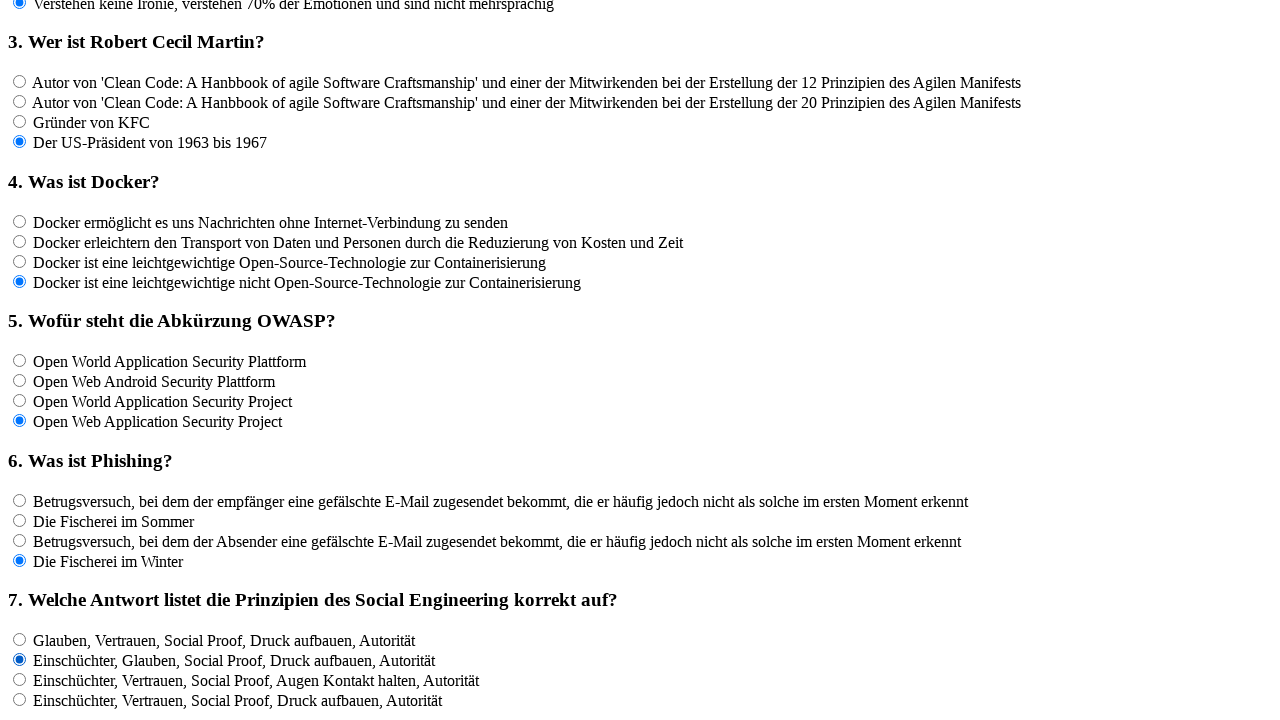

Clicked answer option for question 7 at (20, 679) on input[name='rf7'] >> nth=2
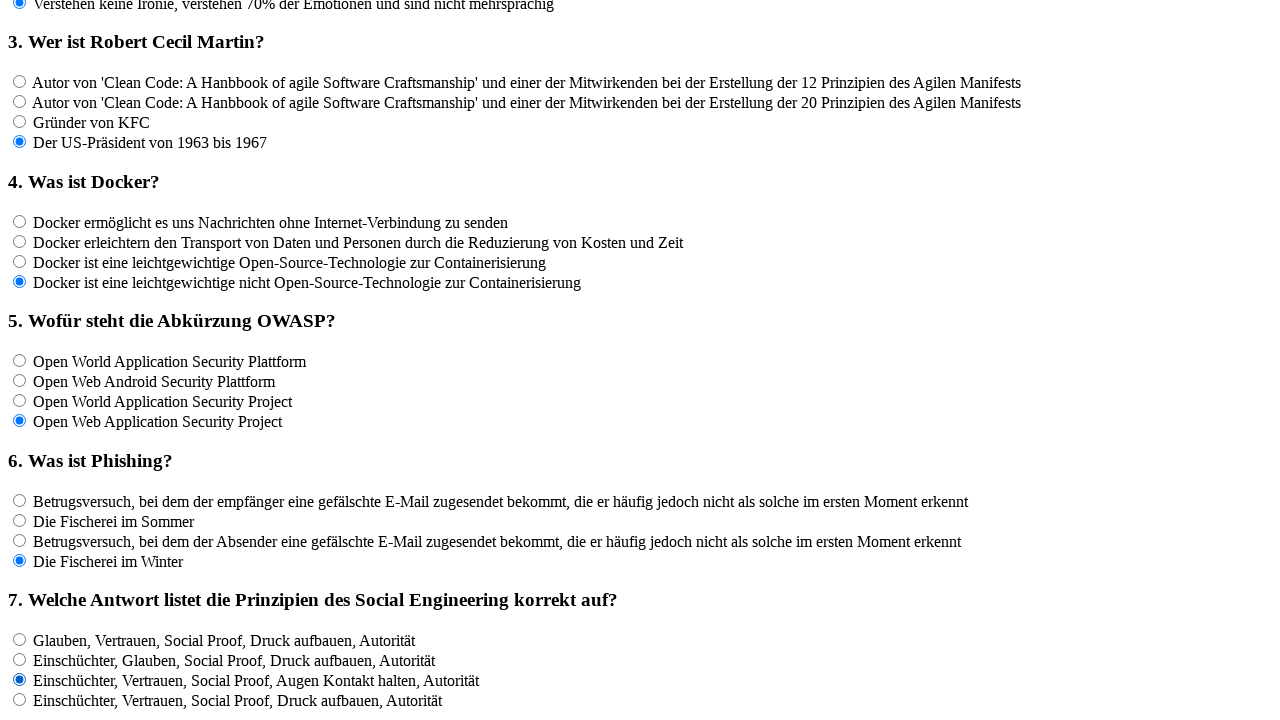

Clicked answer option for question 7 at (20, 699) on input[name='rf7'] >> nth=3
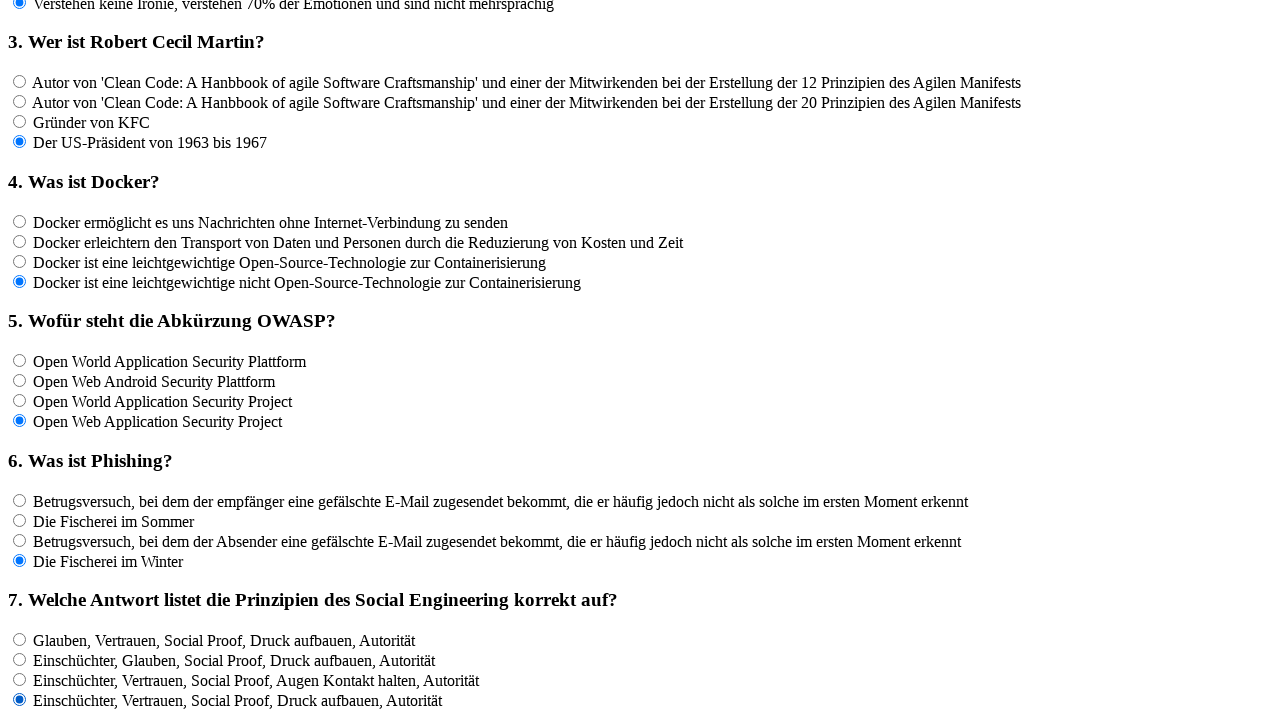

Located all answer options for question 8 (4 options)
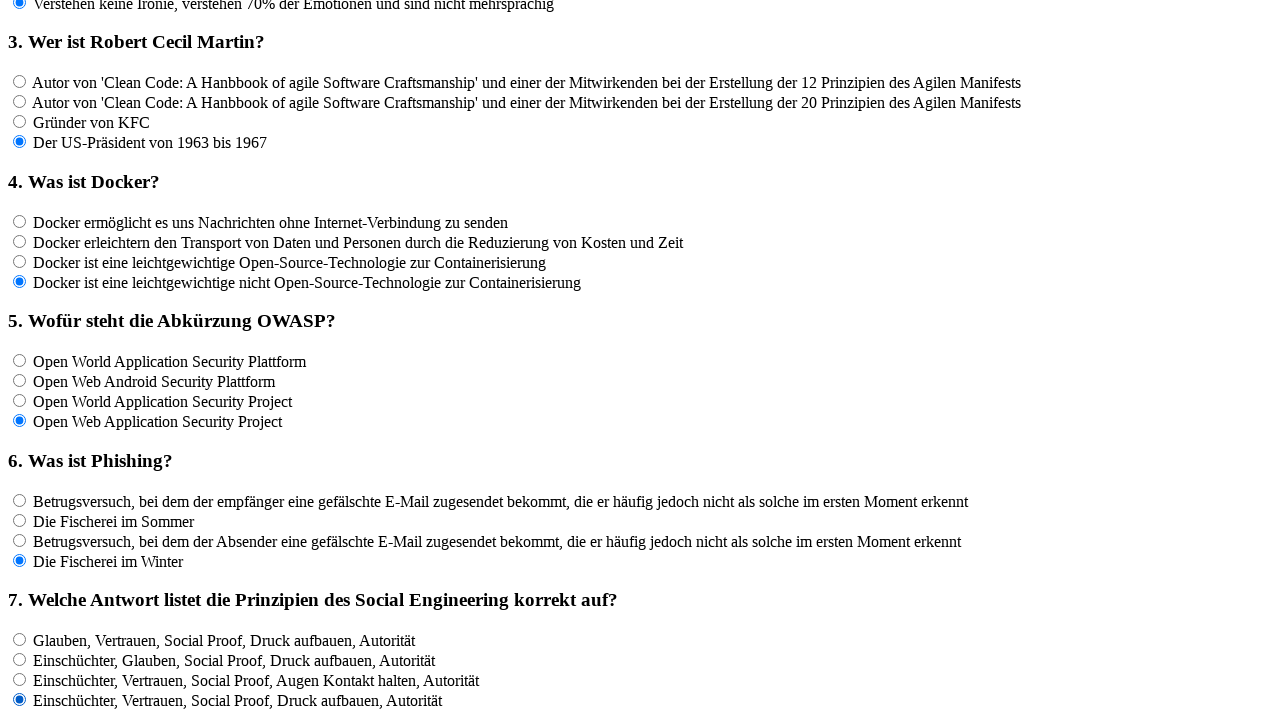

Clicked answer option for question 8 at (20, 361) on input[name='rf8'] >> nth=0
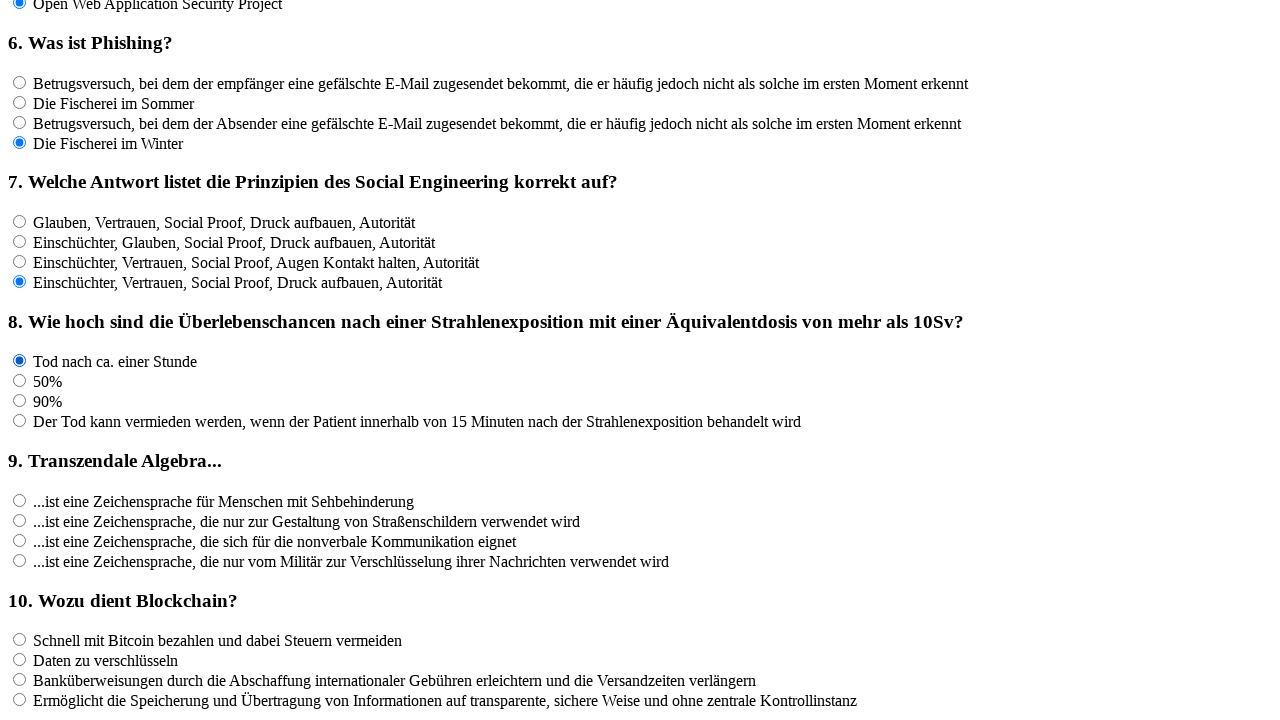

Clicked answer option for question 8 at (20, 381) on input[name='rf8'] >> nth=1
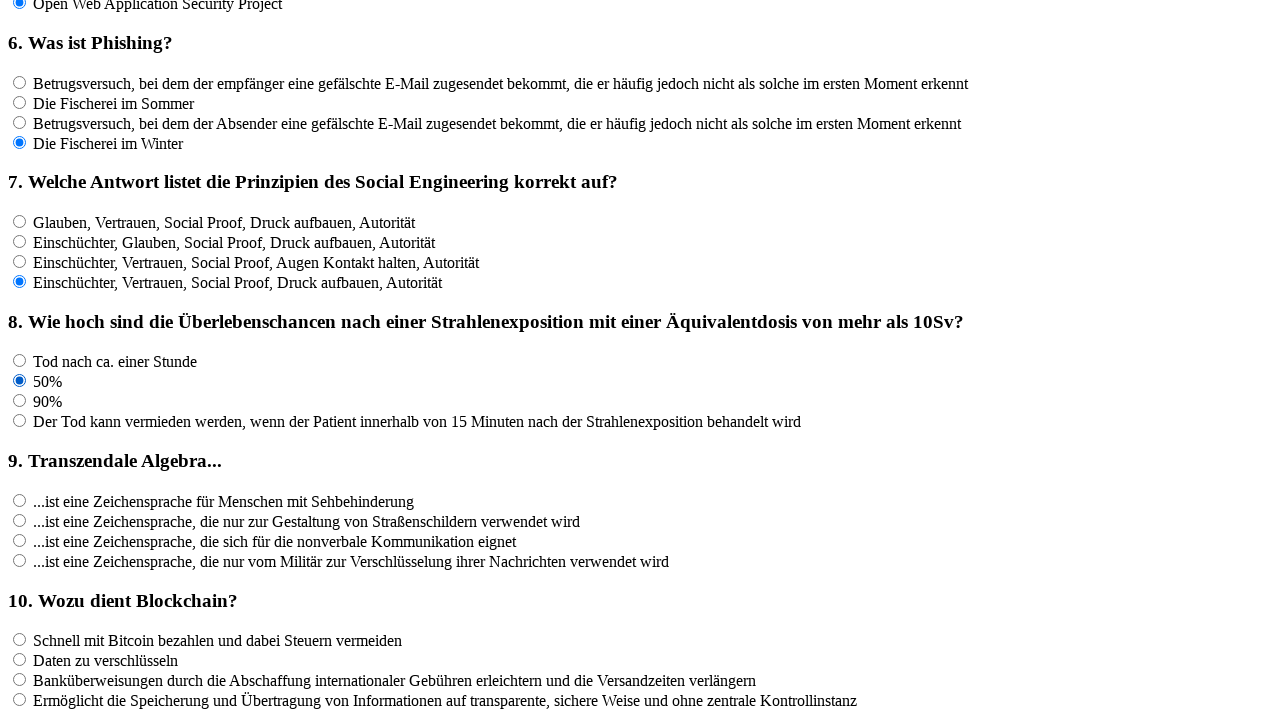

Clicked answer option for question 8 at (20, 401) on input[name='rf8'] >> nth=2
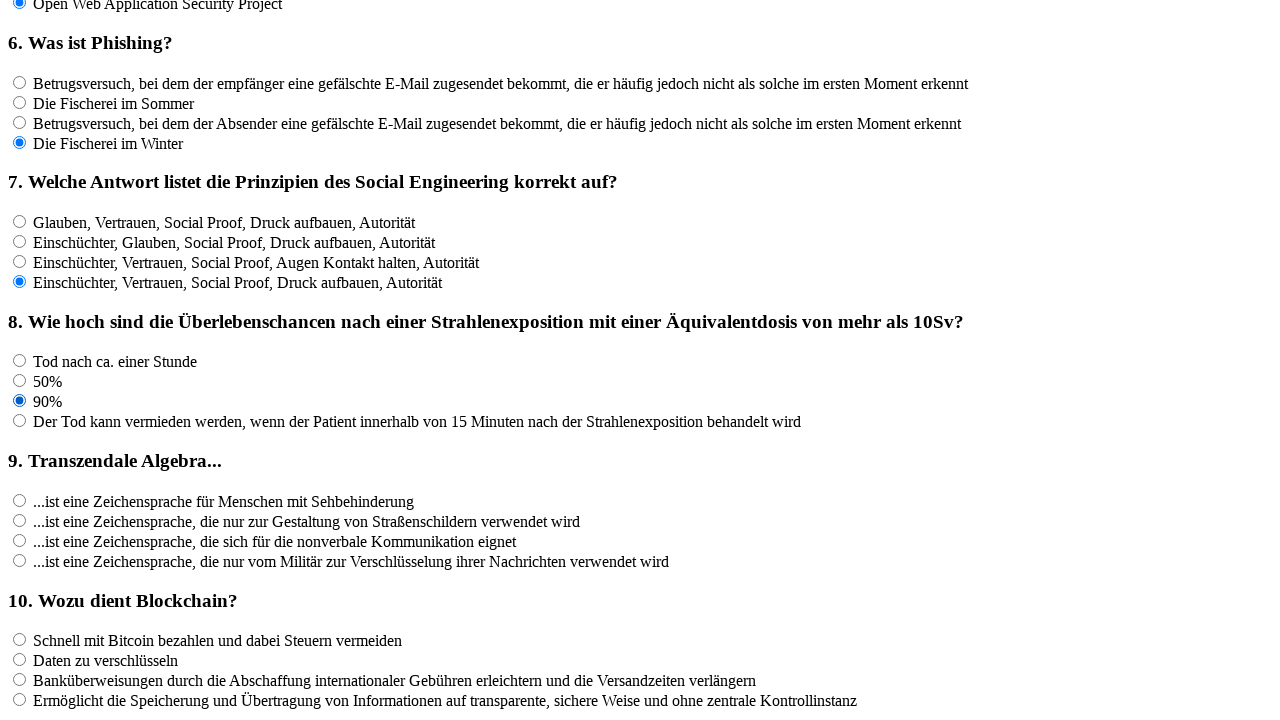

Clicked answer option for question 8 at (20, 421) on input[name='rf8'] >> nth=3
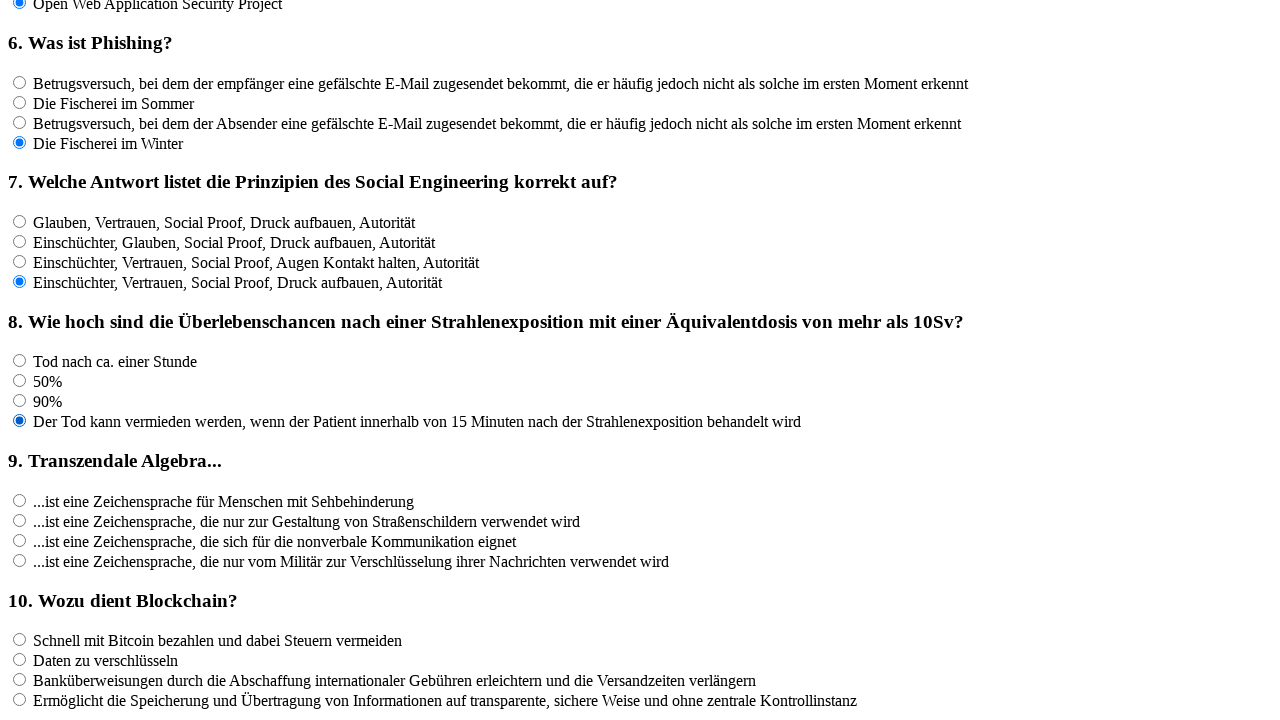

Located all answer options for question 9 (4 options)
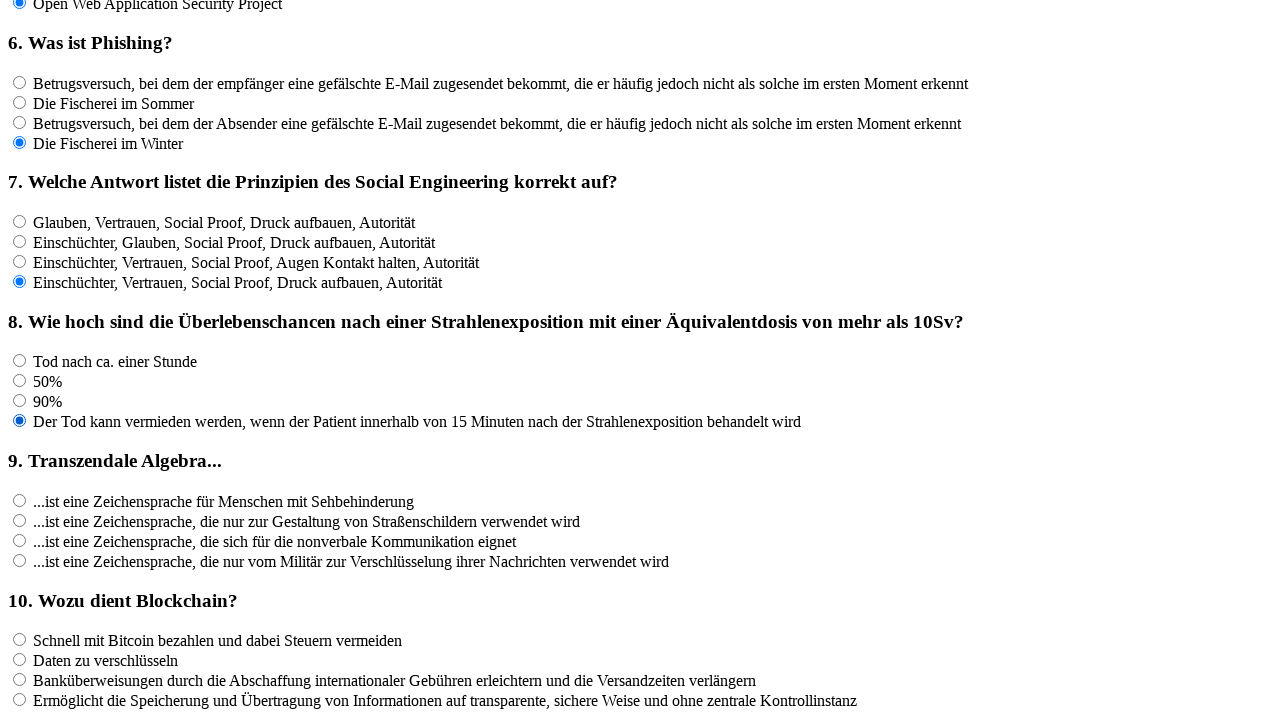

Clicked answer option for question 9 at (20, 500) on input[name='rf9'] >> nth=0
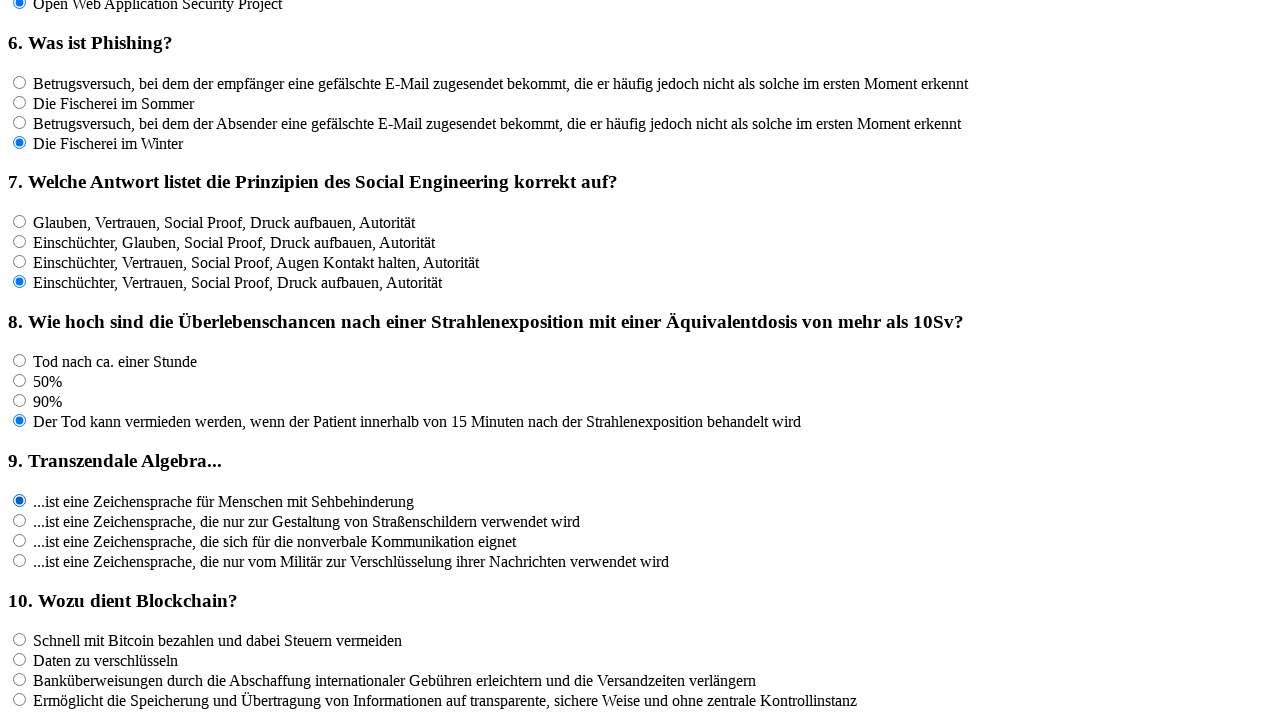

Clicked answer option for question 9 at (20, 520) on input[name='rf9'] >> nth=1
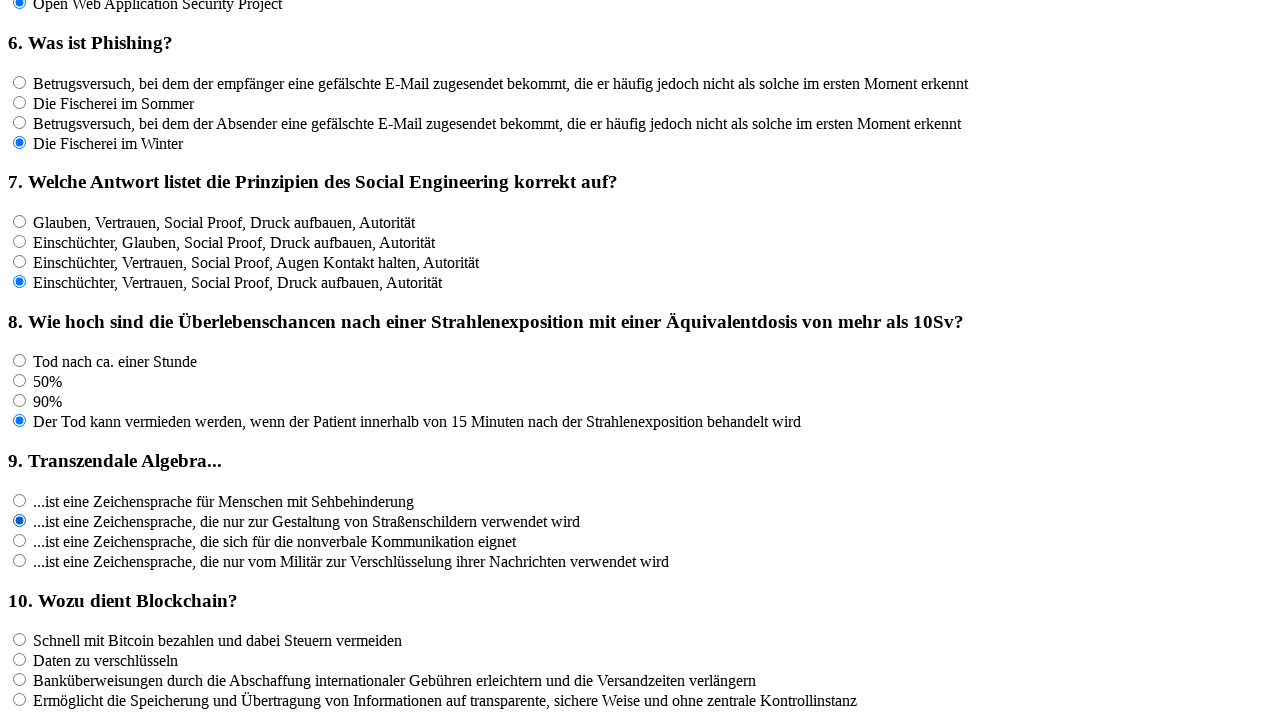

Clicked answer option for question 9 at (20, 540) on input[name='rf9'] >> nth=2
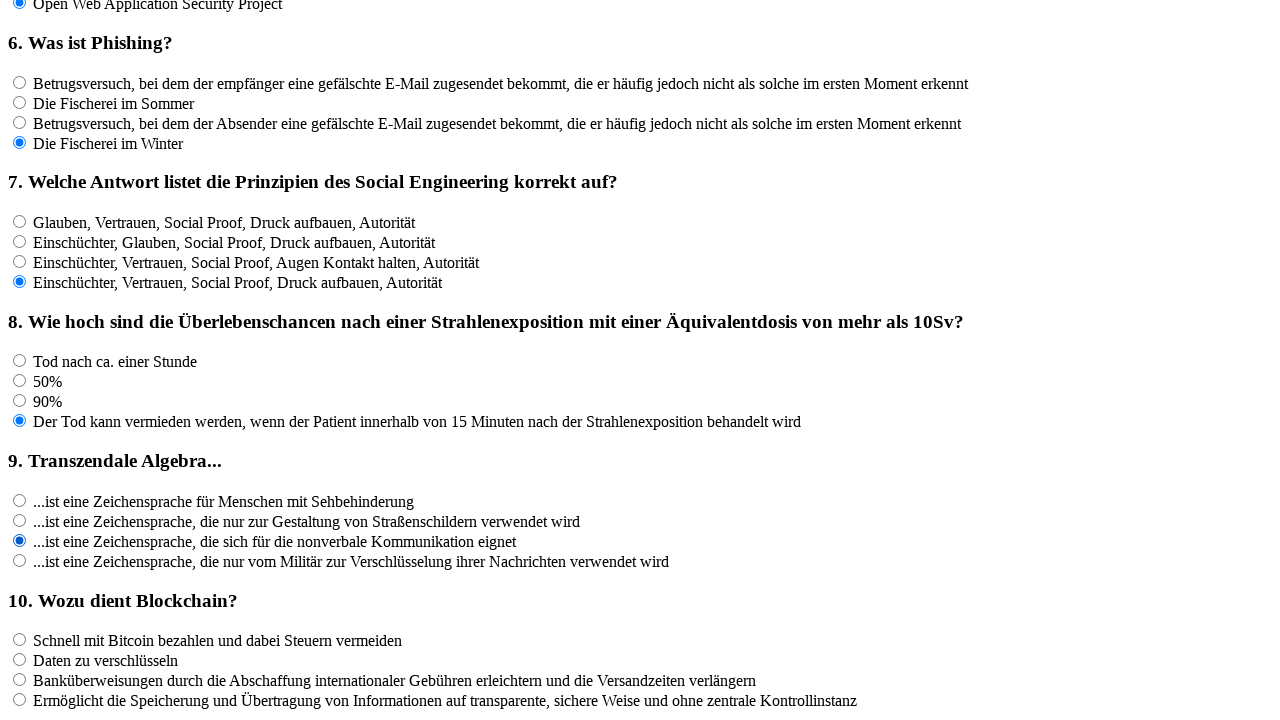

Clicked answer option for question 9 at (20, 560) on input[name='rf9'] >> nth=3
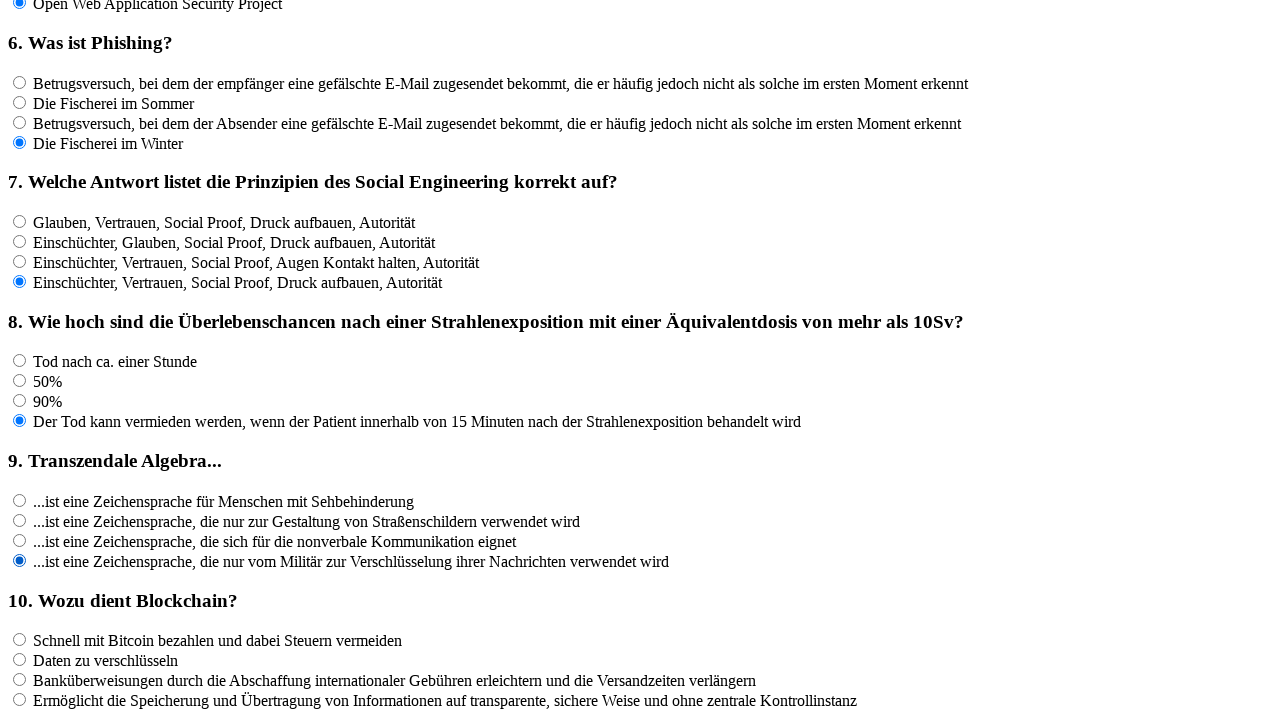

Located all answer options for question 10 (4 options)
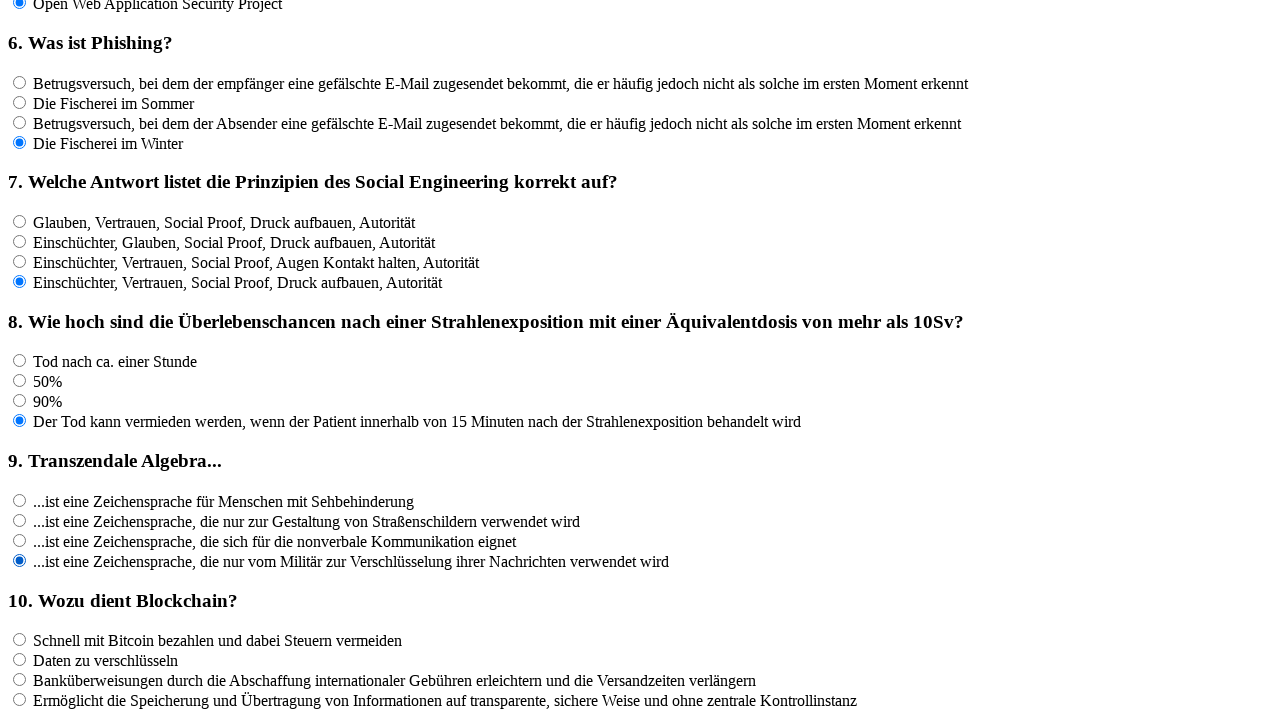

Clicked answer option for question 10 at (20, 640) on input[name='rf10'] >> nth=0
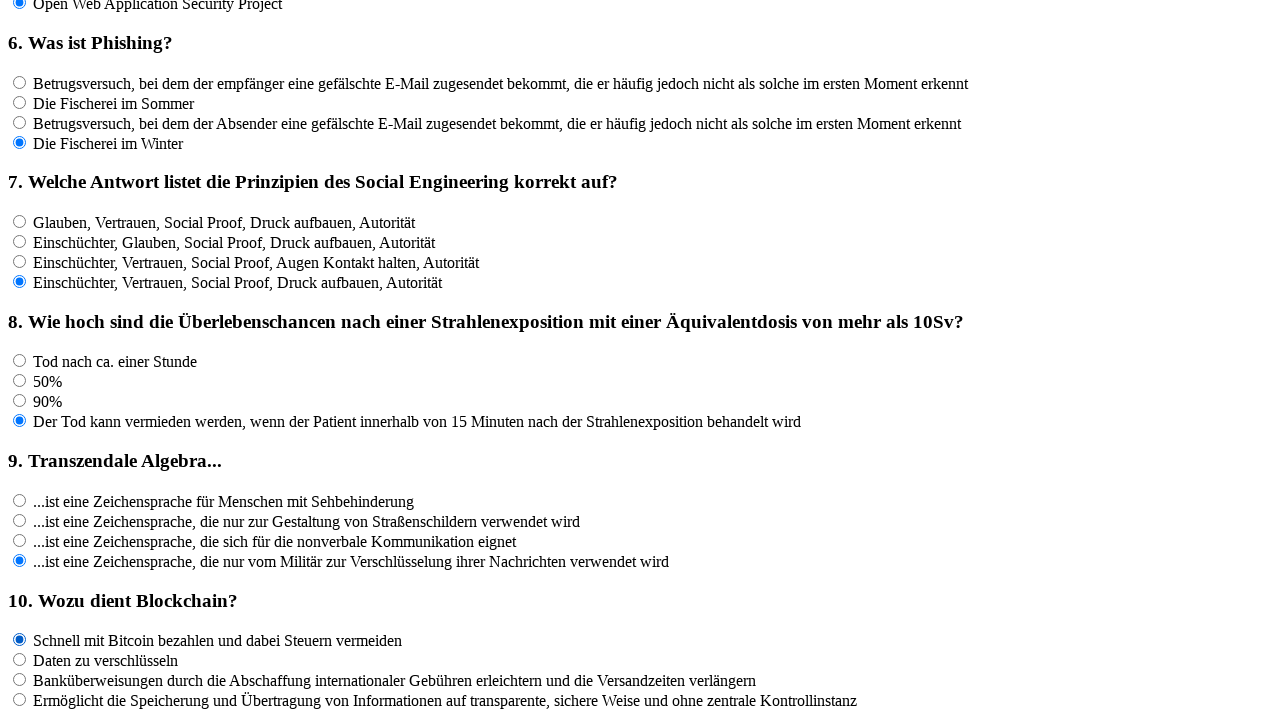

Clicked answer option for question 10 at (20, 660) on input[name='rf10'] >> nth=1
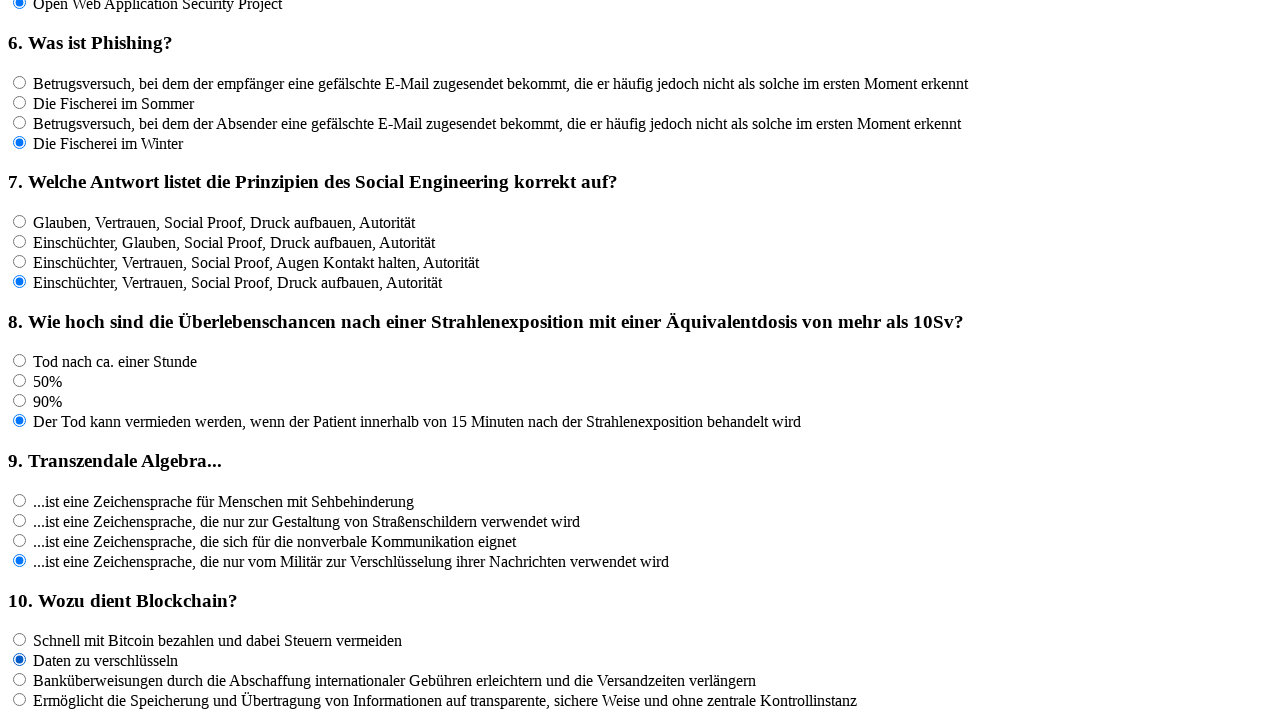

Clicked answer option for question 10 at (20, 680) on input[name='rf10'] >> nth=2
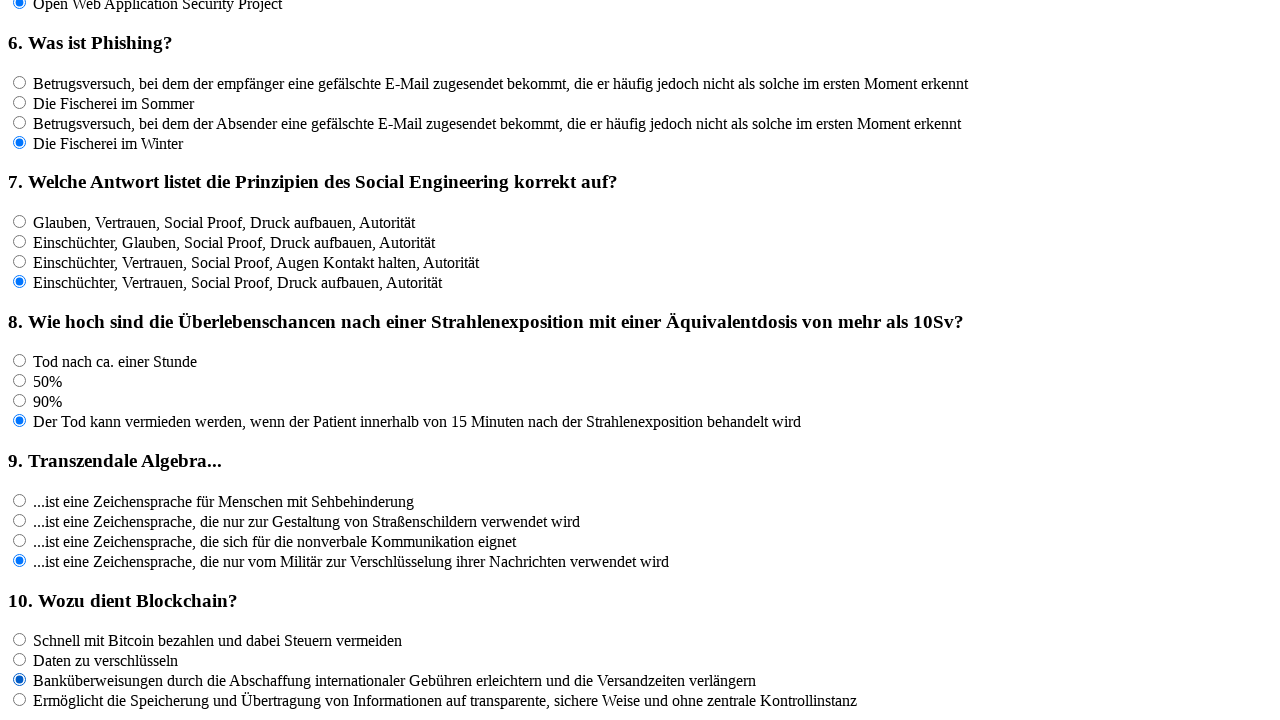

Clicked answer option for question 10 at (20, 700) on input[name='rf10'] >> nth=3
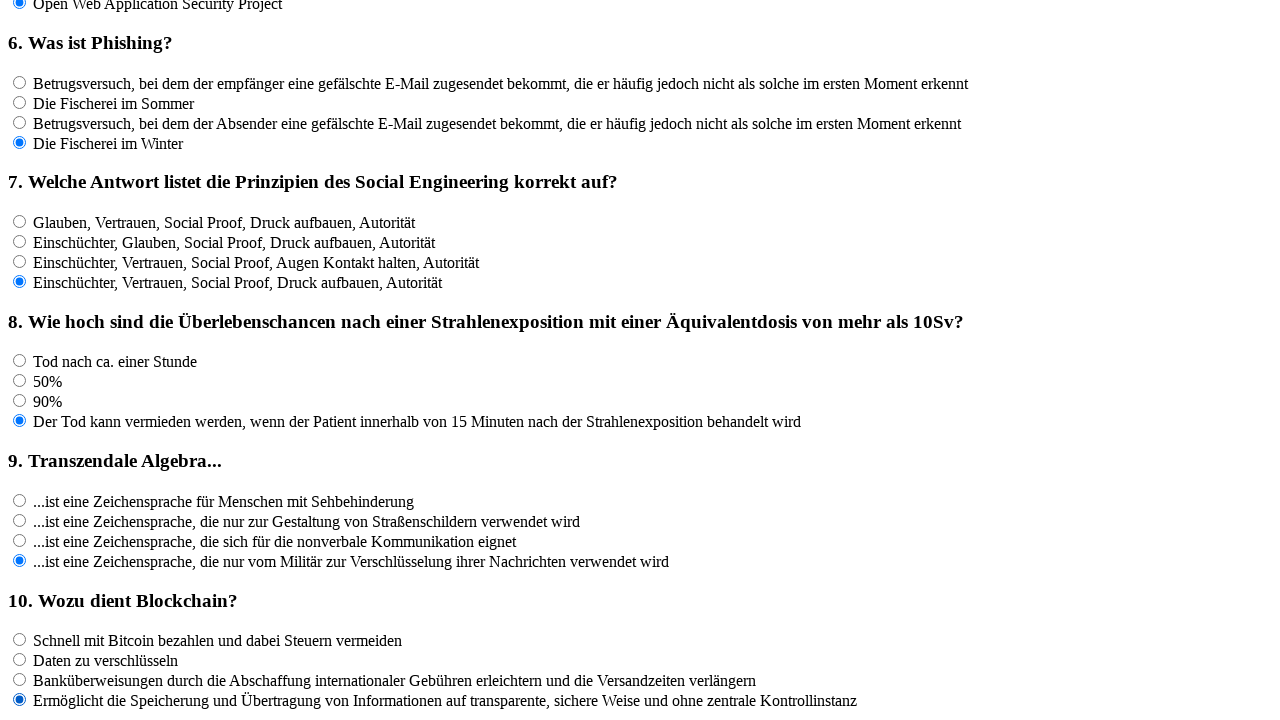

Located all answer options for question 11 (4 options)
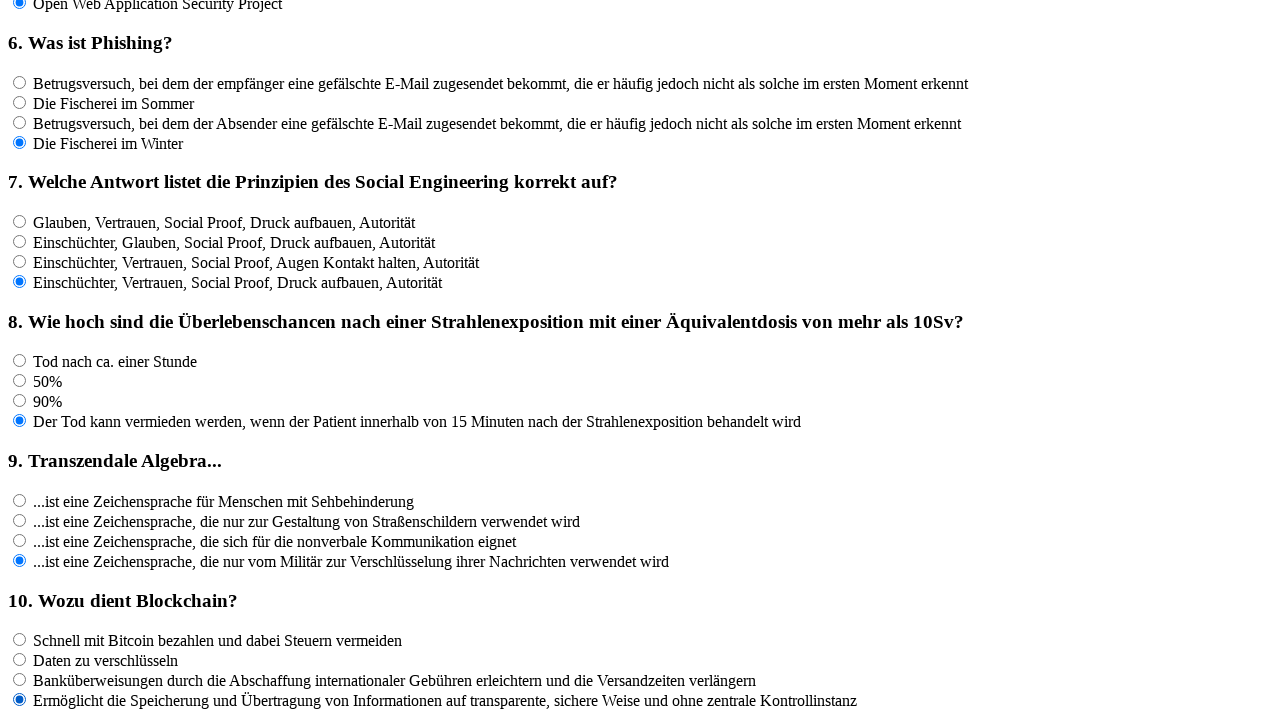

Clicked answer option for question 11 at (20, 463) on input[name='rf11'] >> nth=0
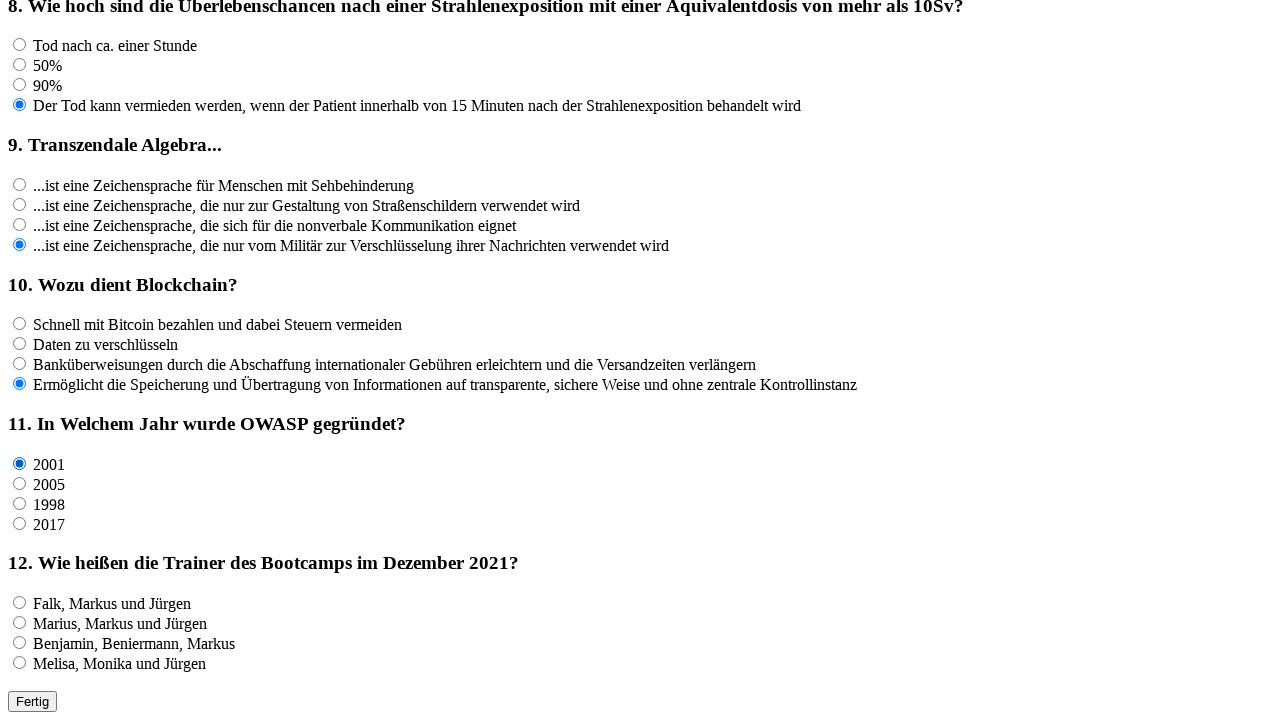

Clicked answer option for question 11 at (20, 483) on input[name='rf11'] >> nth=1
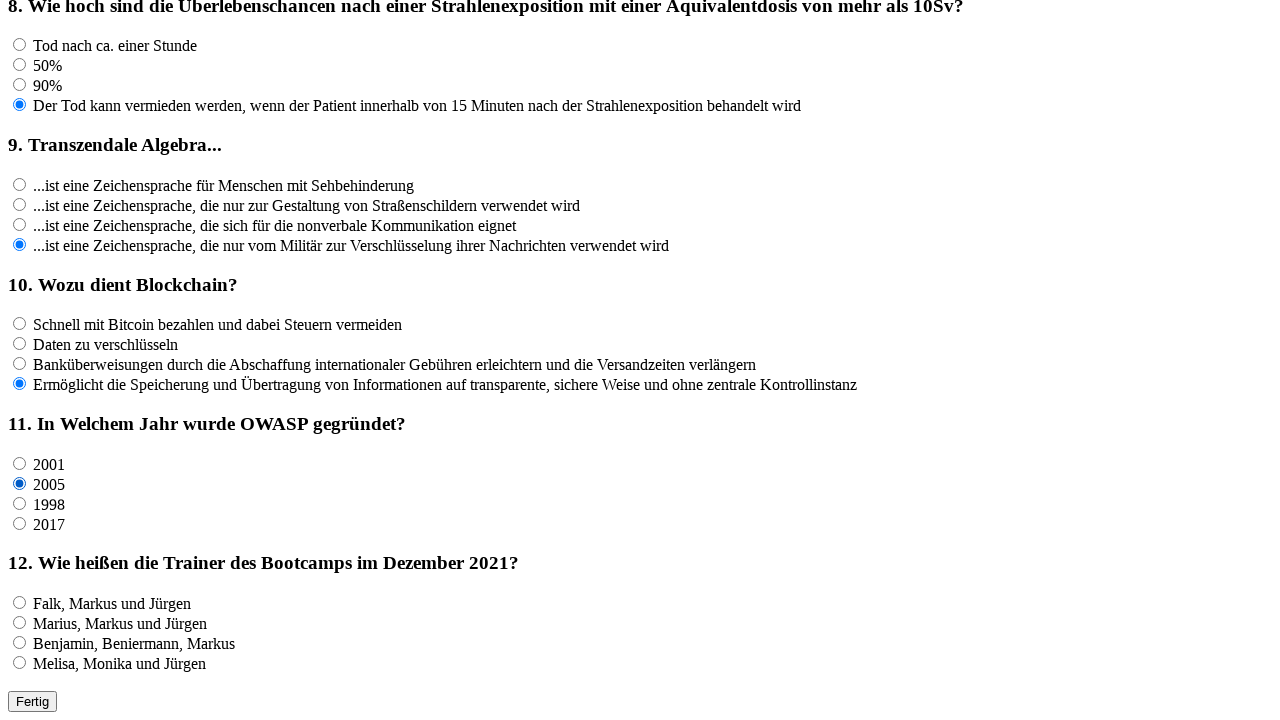

Clicked answer option for question 11 at (20, 503) on input[name='rf11'] >> nth=2
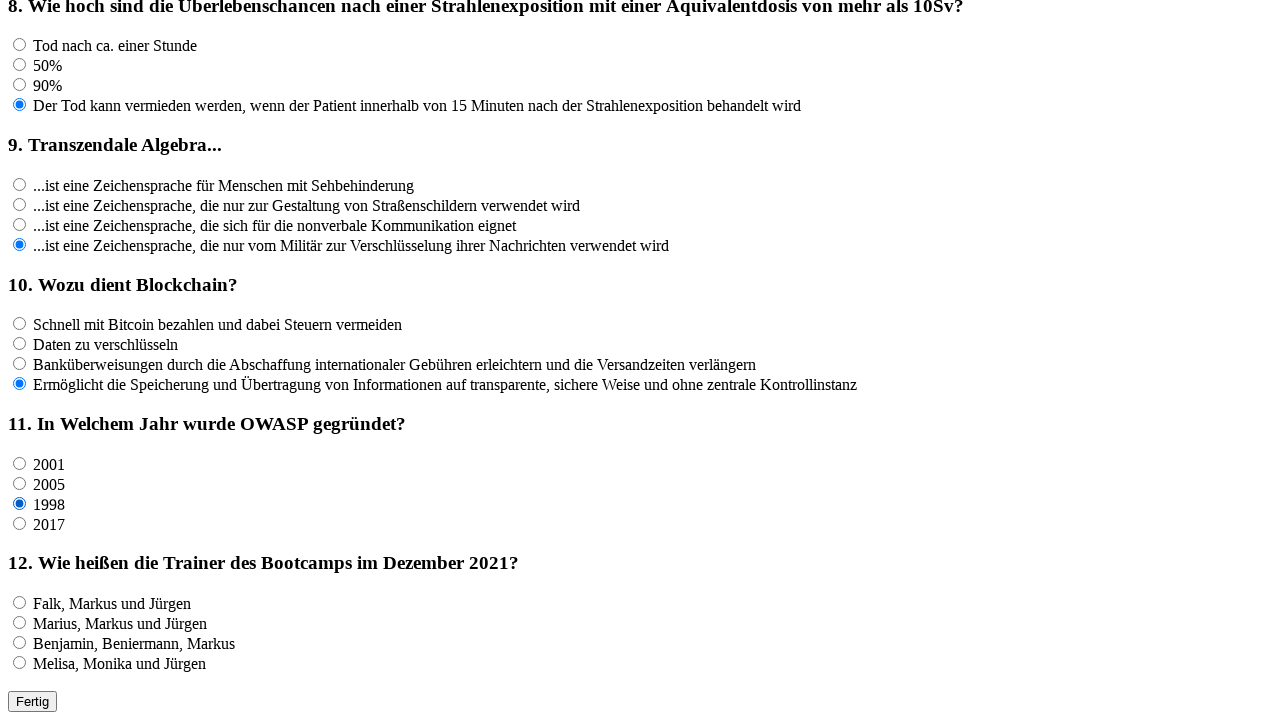

Clicked answer option for question 11 at (20, 523) on input[name='rf11'] >> nth=3
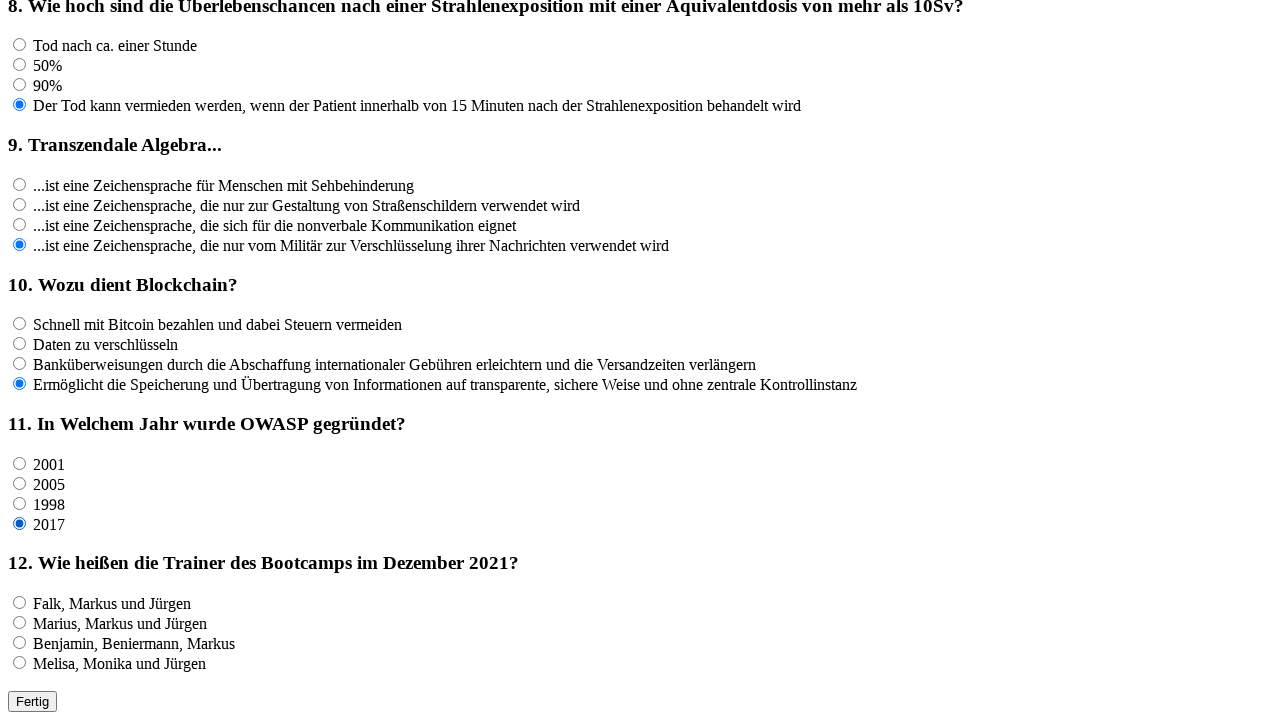

Located all answer options for question 12 (4 options)
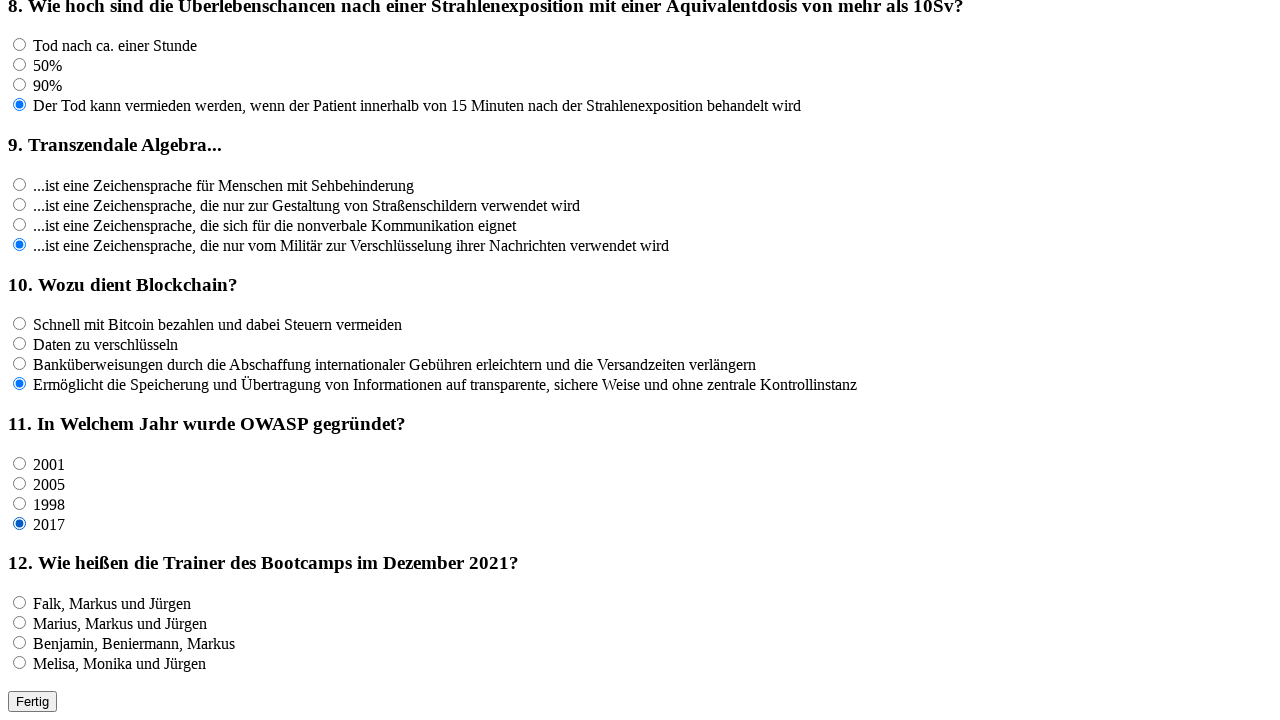

Clicked answer option for question 12 at (20, 603) on input[name='rf12'] >> nth=0
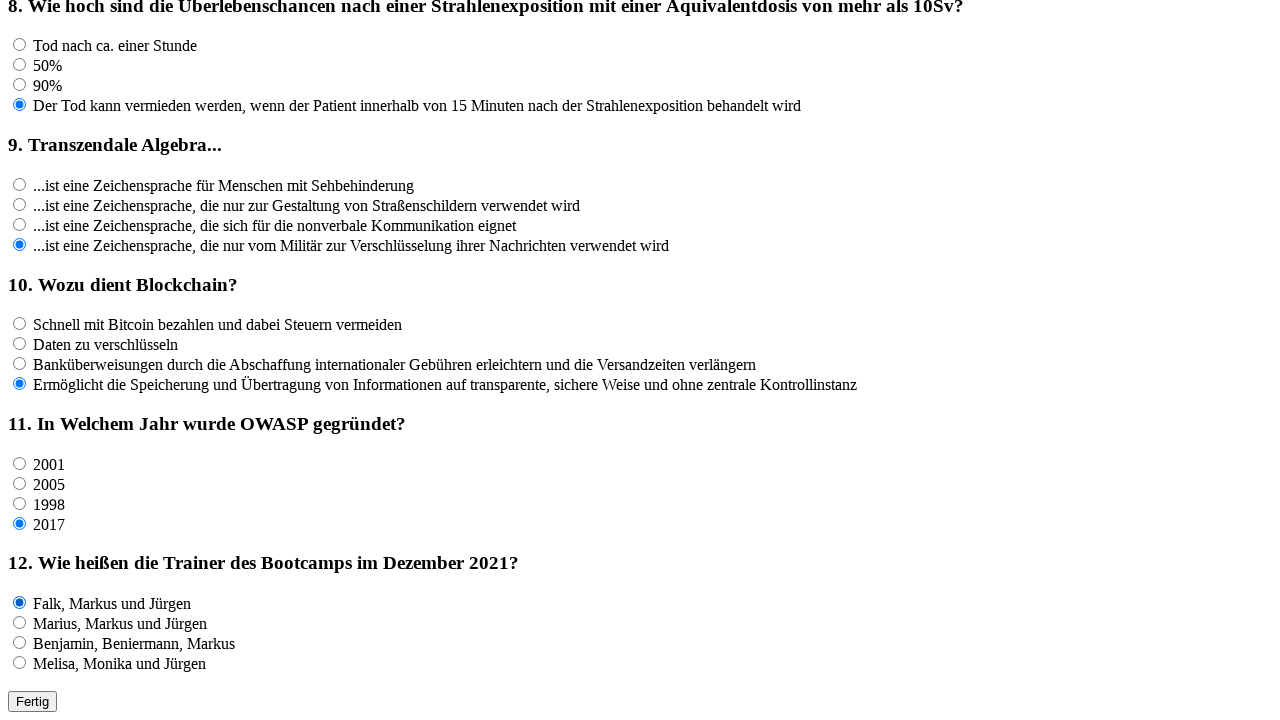

Clicked answer option for question 12 at (20, 623) on input[name='rf12'] >> nth=1
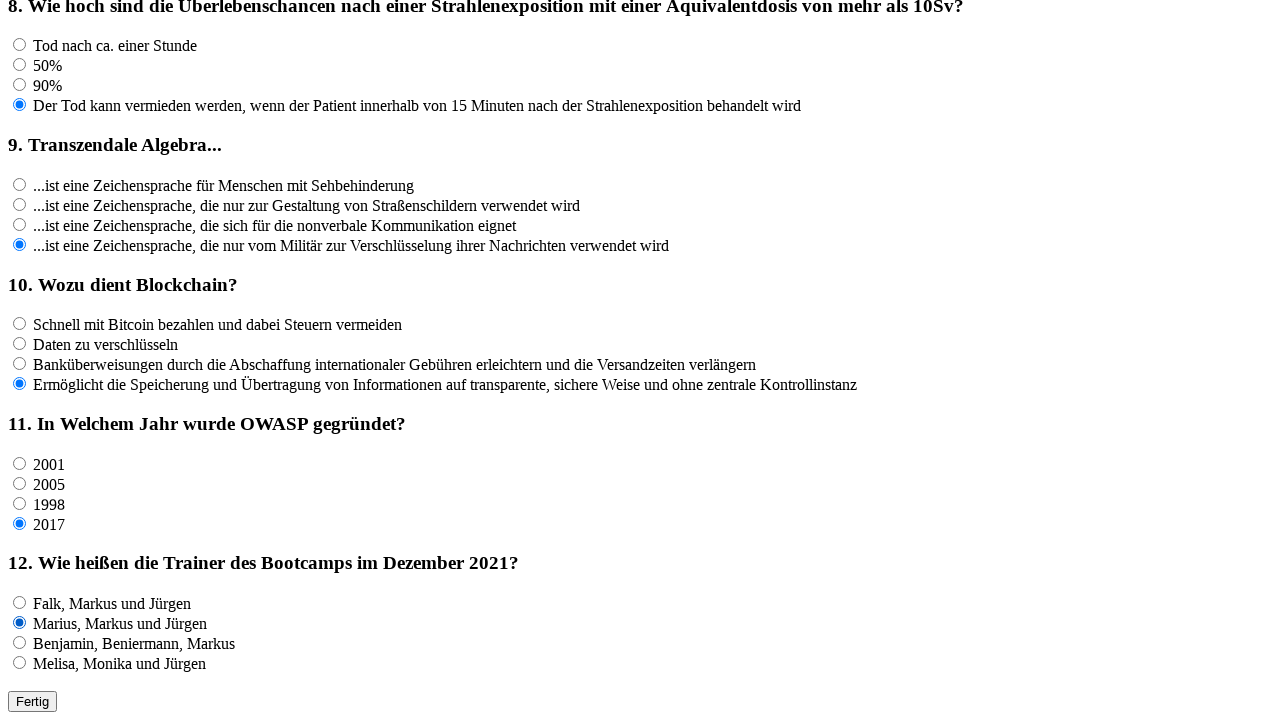

Clicked answer option for question 12 at (20, 643) on input[name='rf12'] >> nth=2
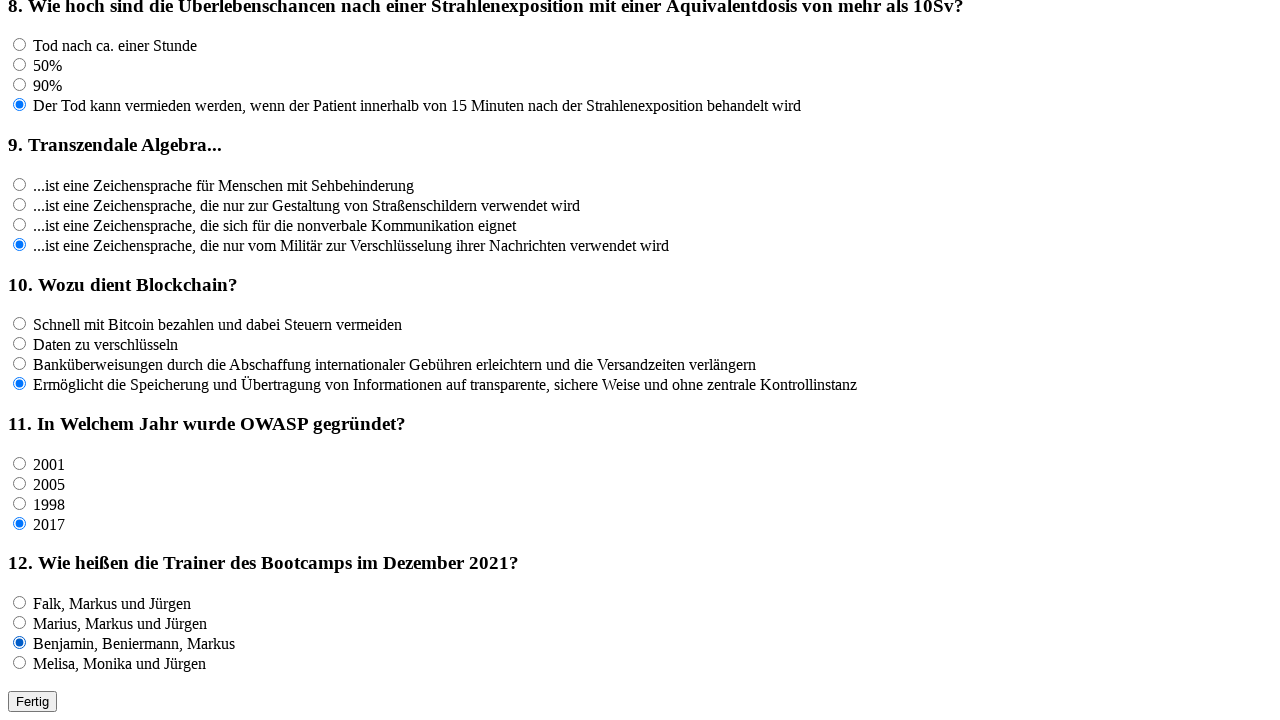

Clicked answer option for question 12 at (20, 663) on input[name='rf12'] >> nth=3
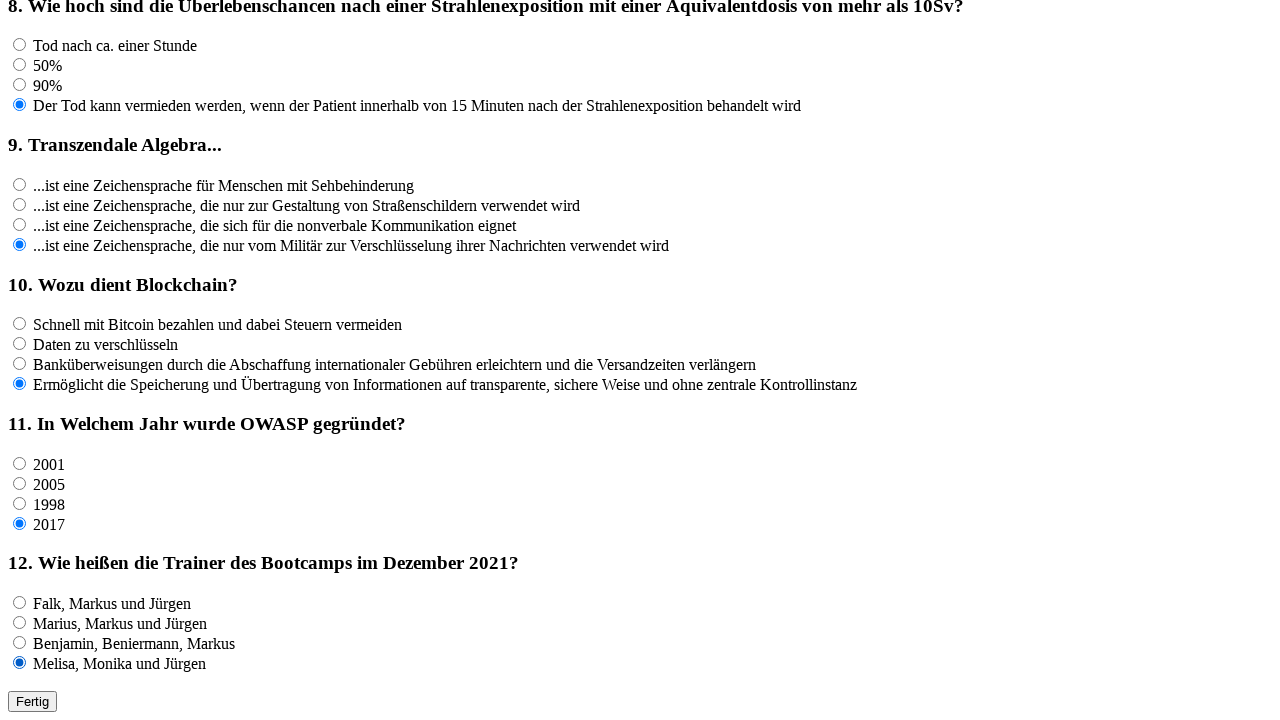

Clicked submit button to submit initial quiz at (32, 702) on #submitbtn
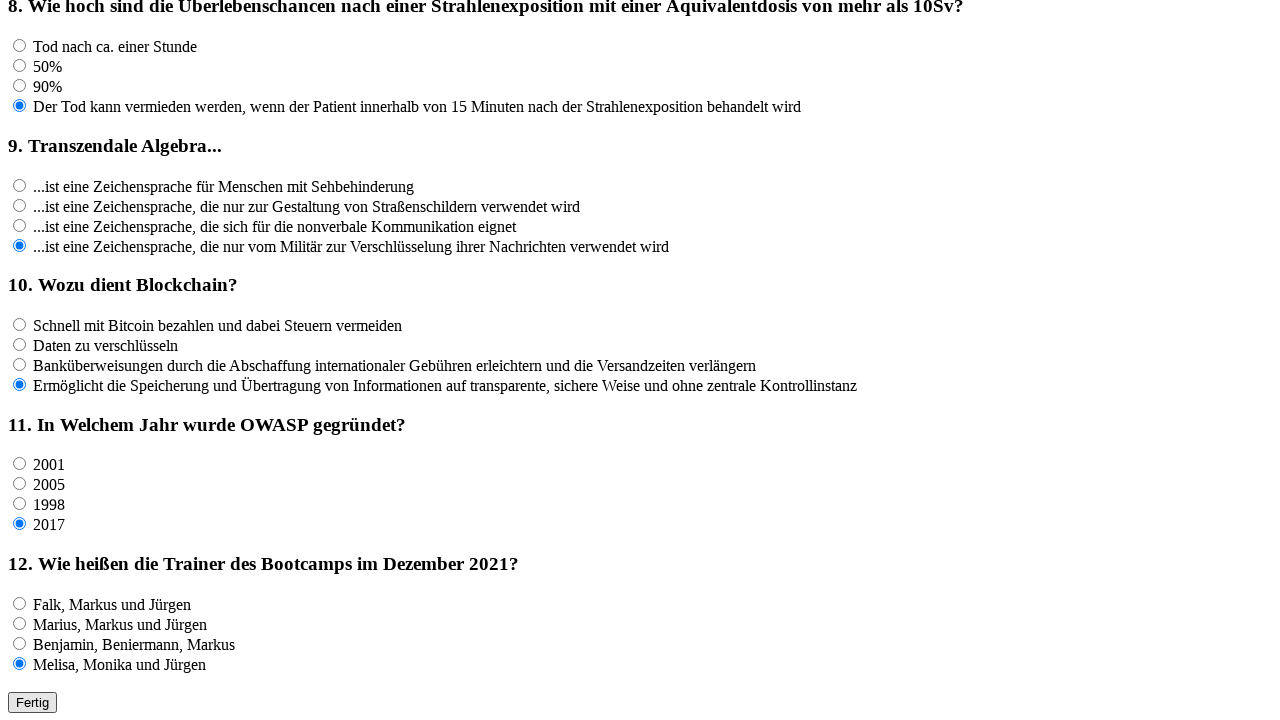

Clicked name field to focus it at (142, 90) on input[name='name']
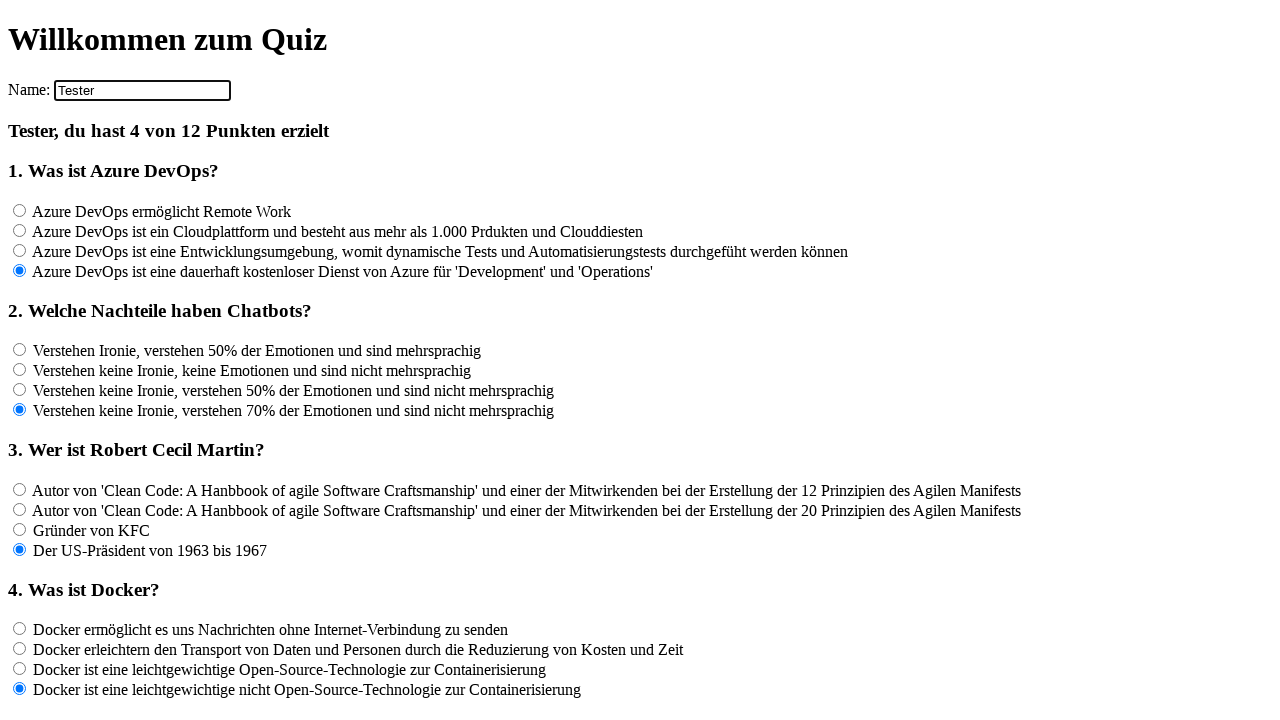

Cleared name field on input[name='name']
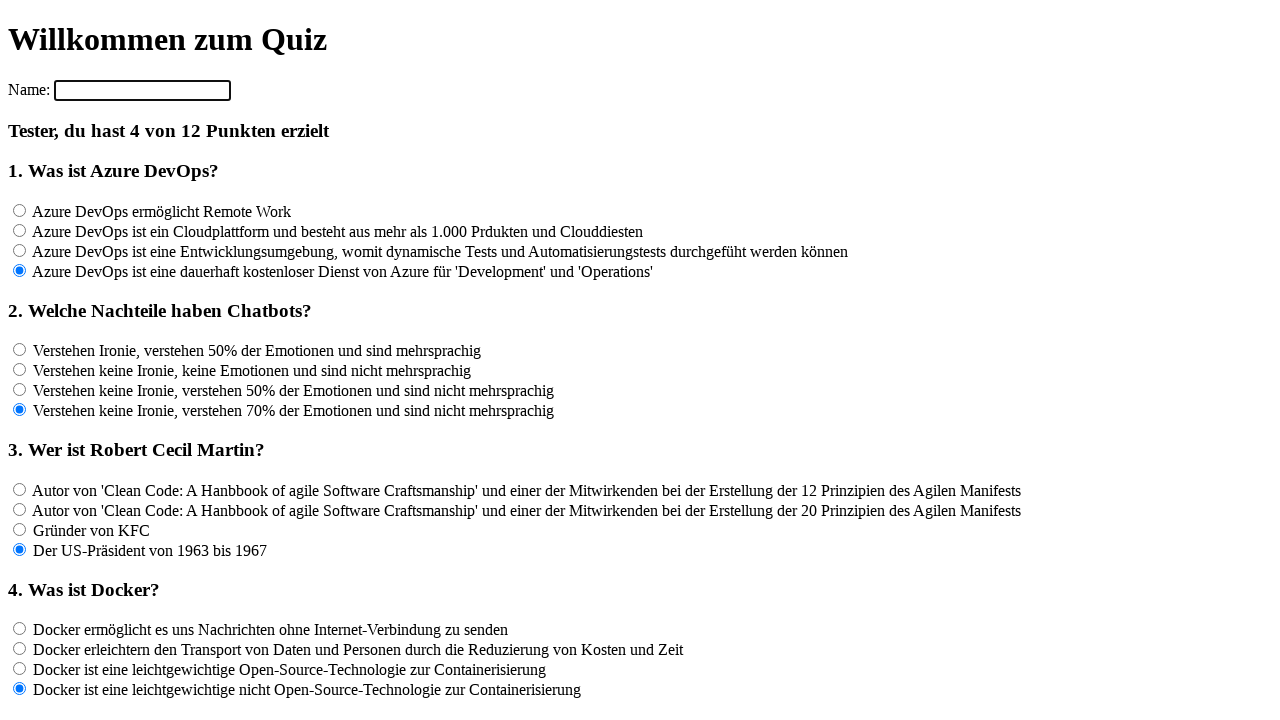

Filled name field with 'Hacker' on input[name='name']
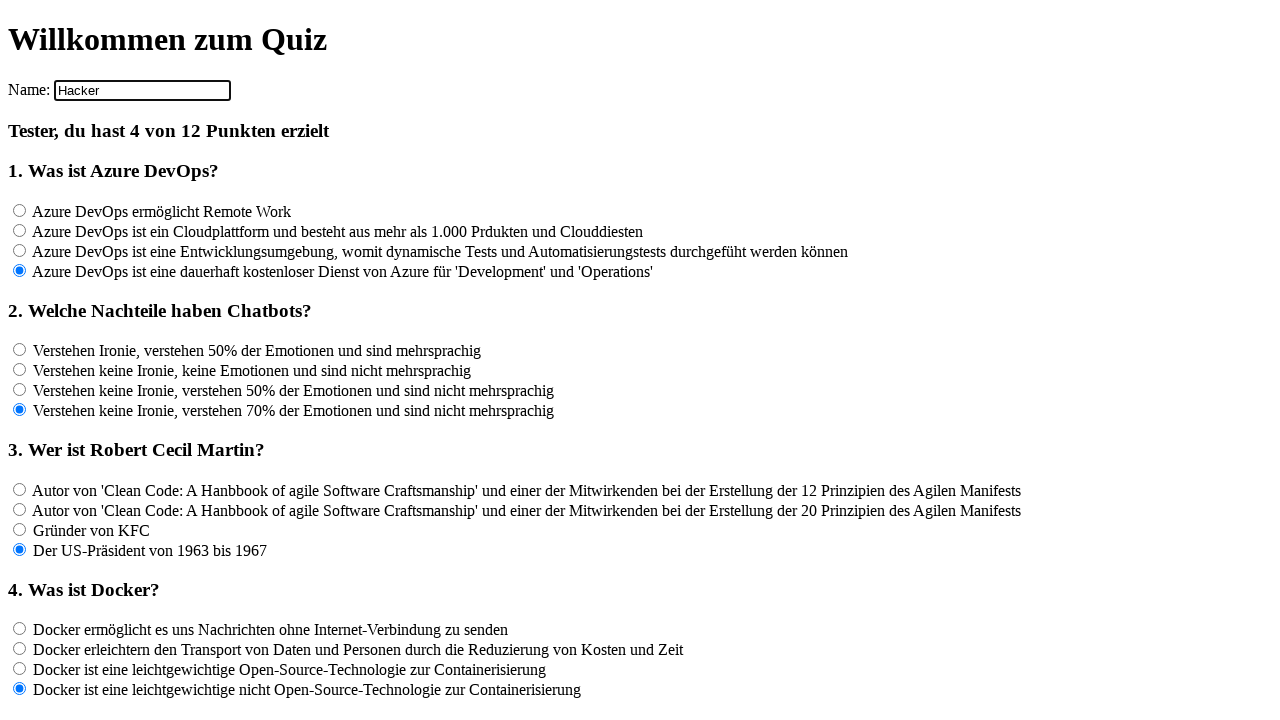

Pressed Tab to move focus away from name field
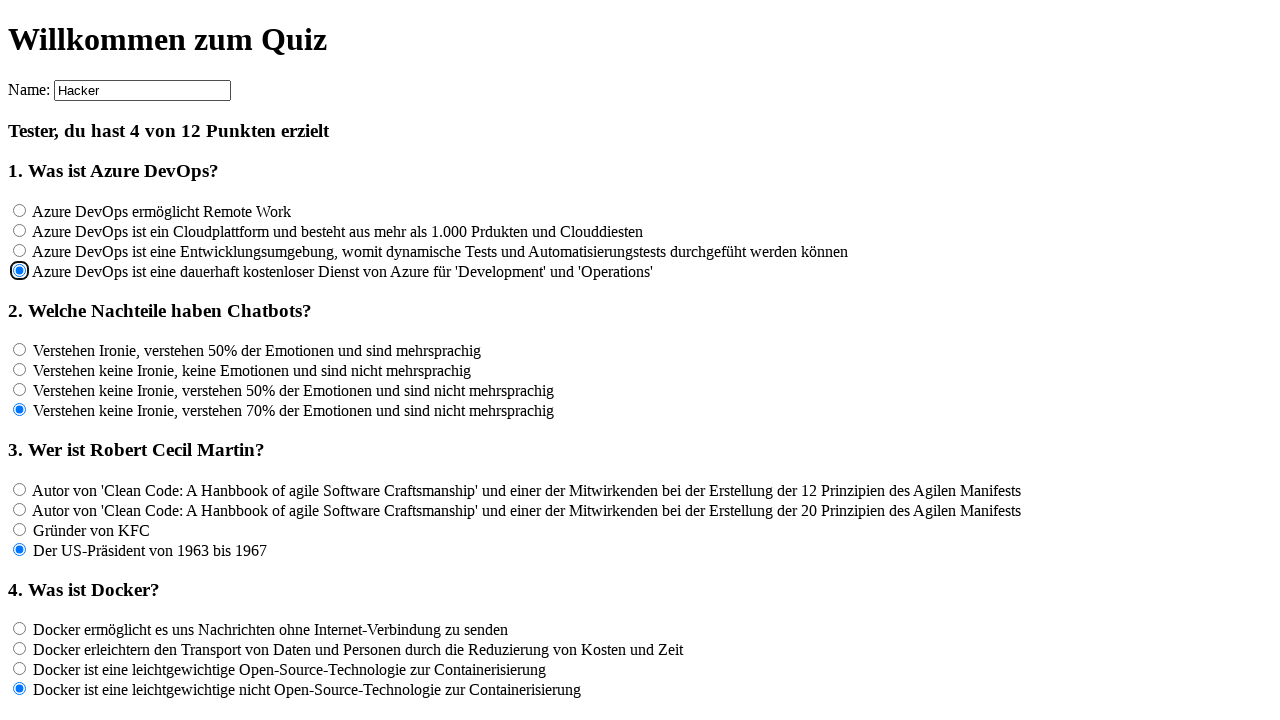

Clicked submit button to submit quiz with modified name at (32, 701) on #submitbtn
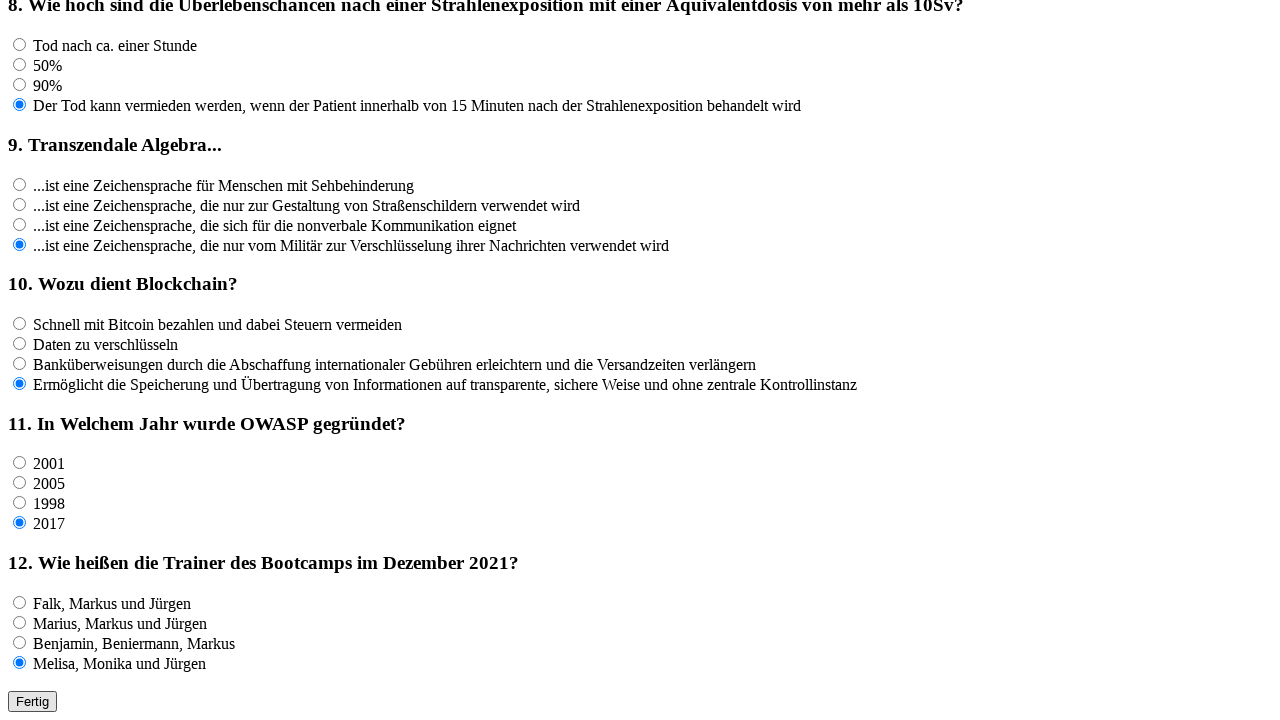

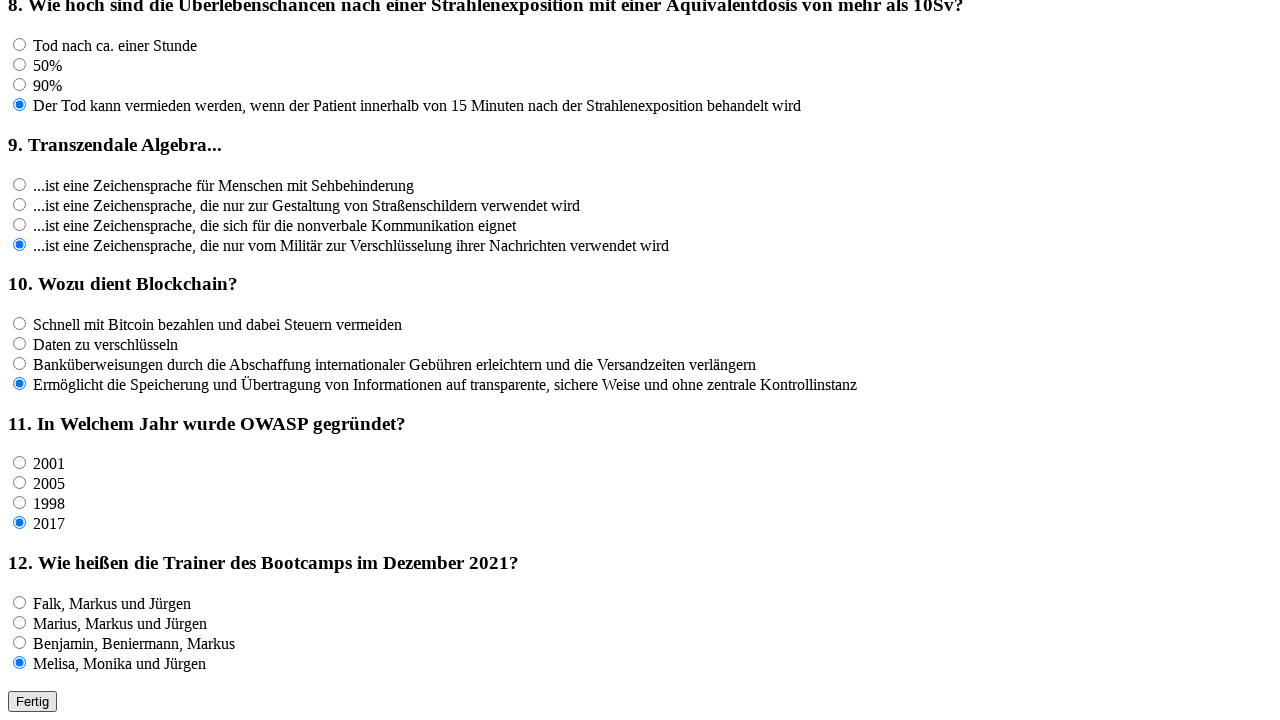